Tests infinite scroll functionality on a quotes website by repeatedly scrolling down the page and detecting when no more content loads, using multiple detection methods including content count tracking and scroll position monitoring.

Starting URL: https://quotes.toscrape.com/scroll

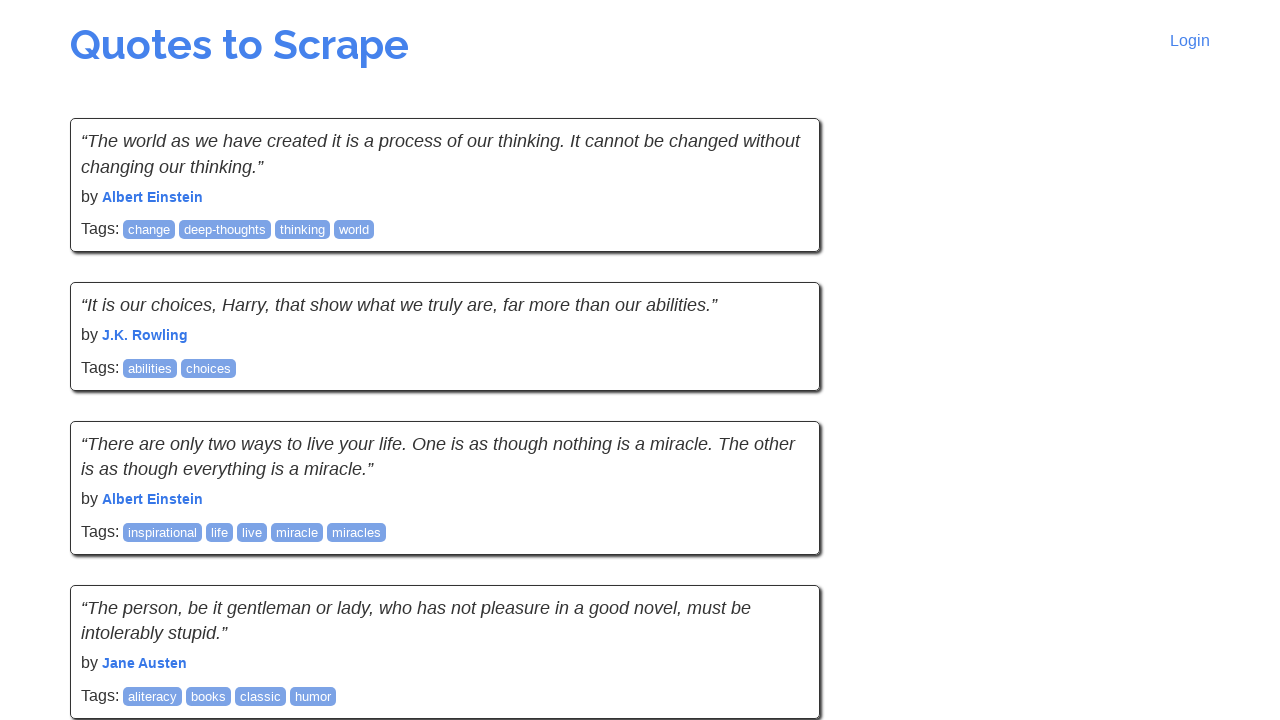

Waited for initial quotes to load
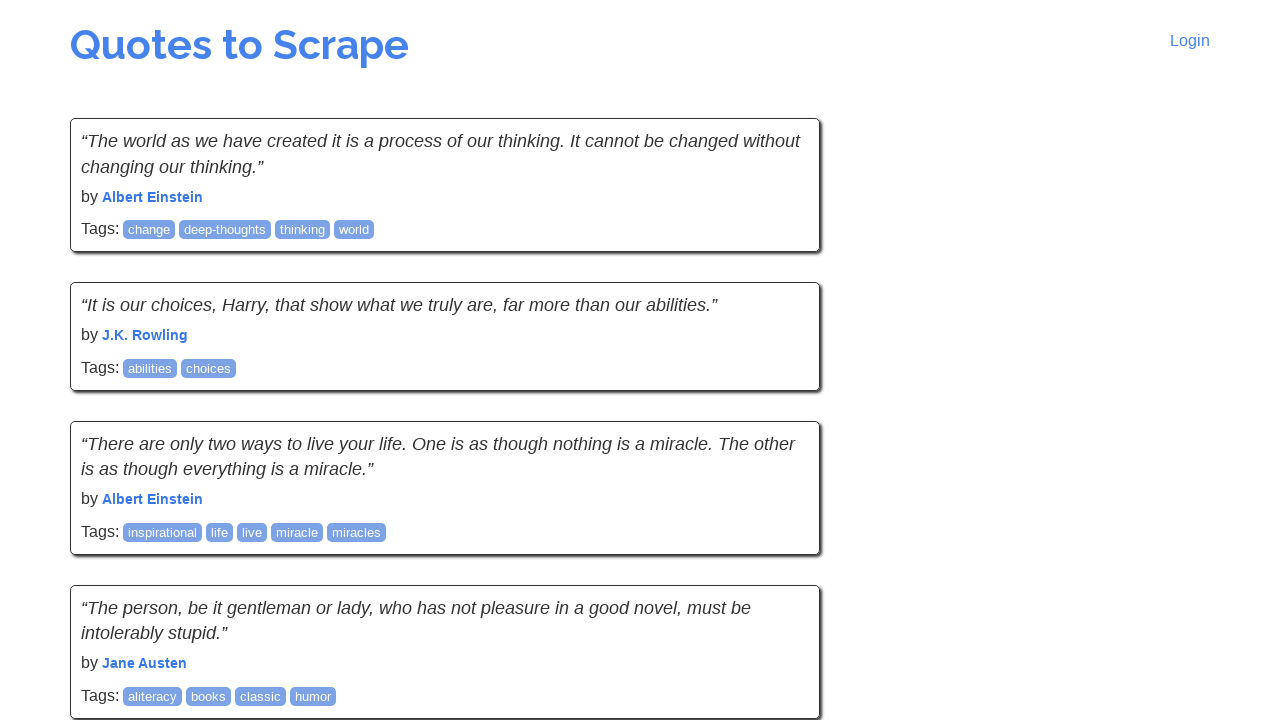

Initial quote count recorded: 10 quotes
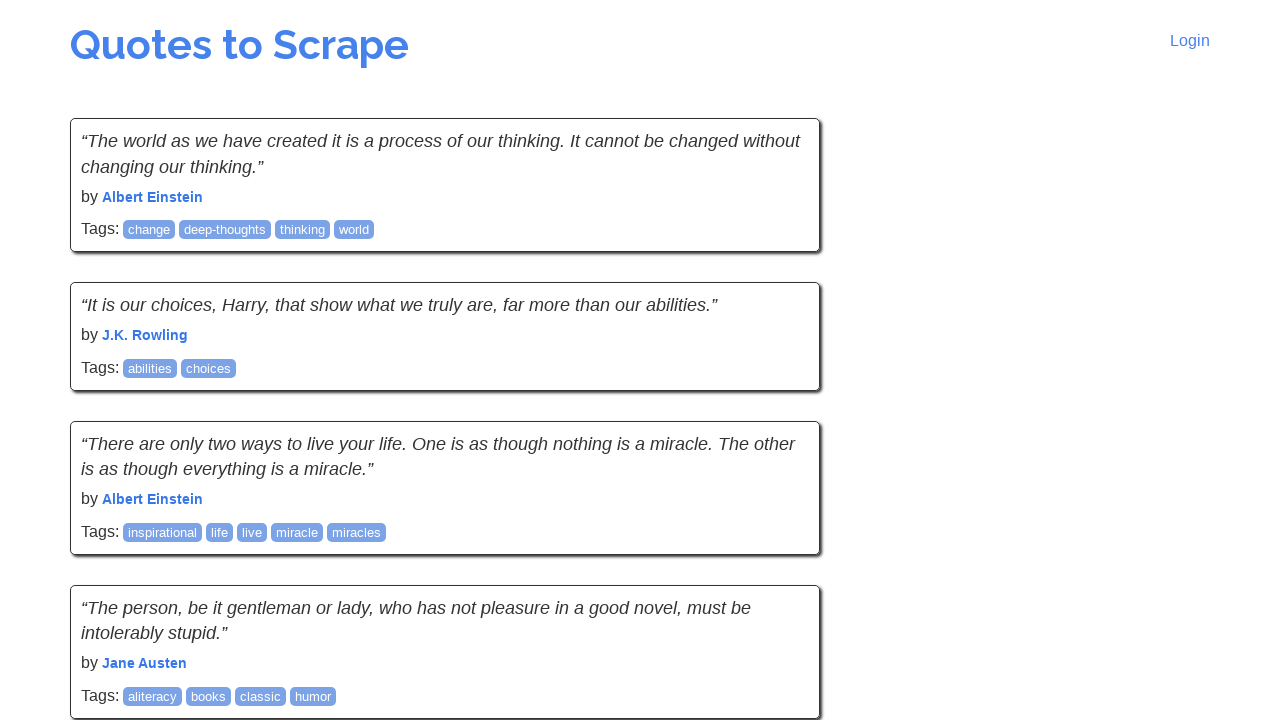

Scrolled down the page
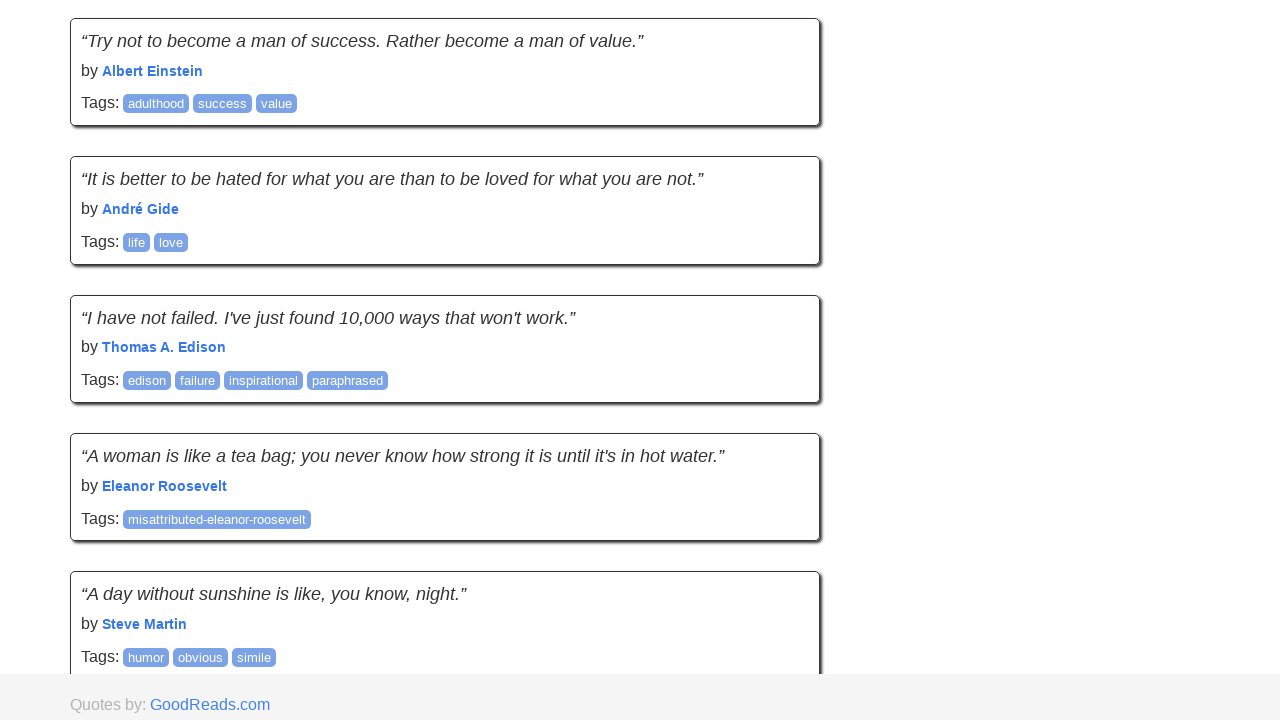

Waited for page to settle after scroll
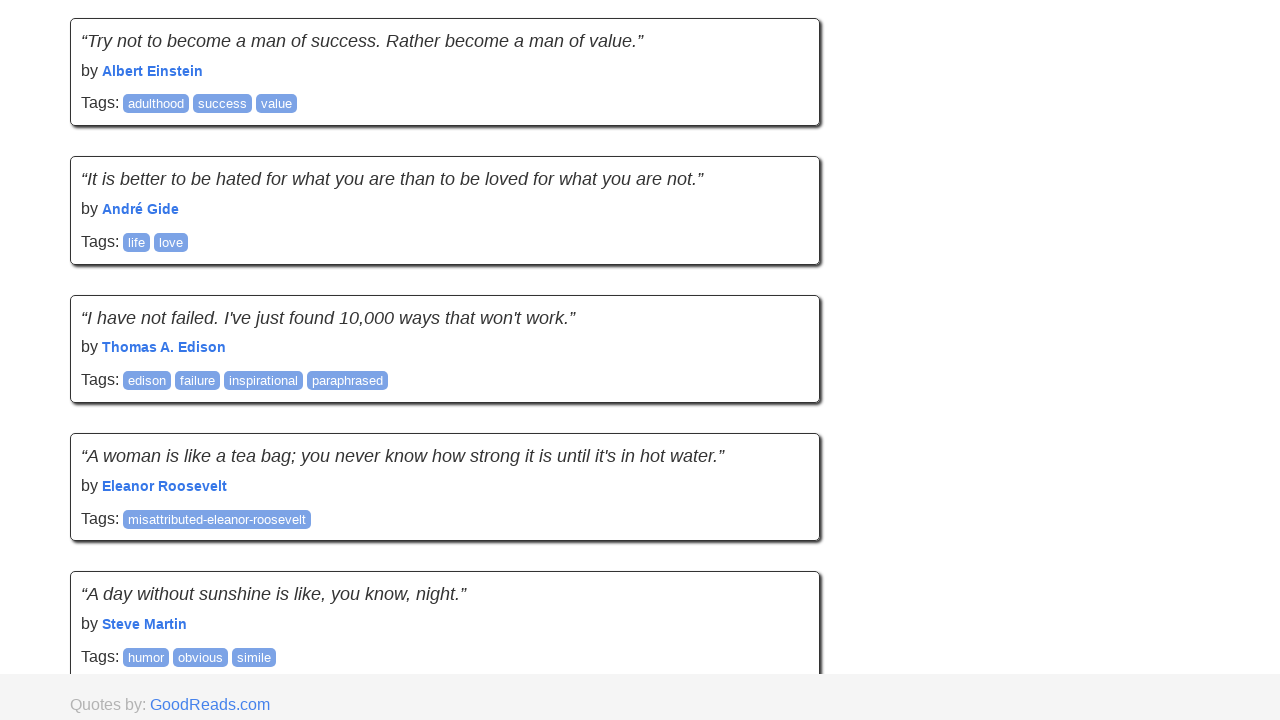

No new content loaded (attempt 1/5), quote count remains 10
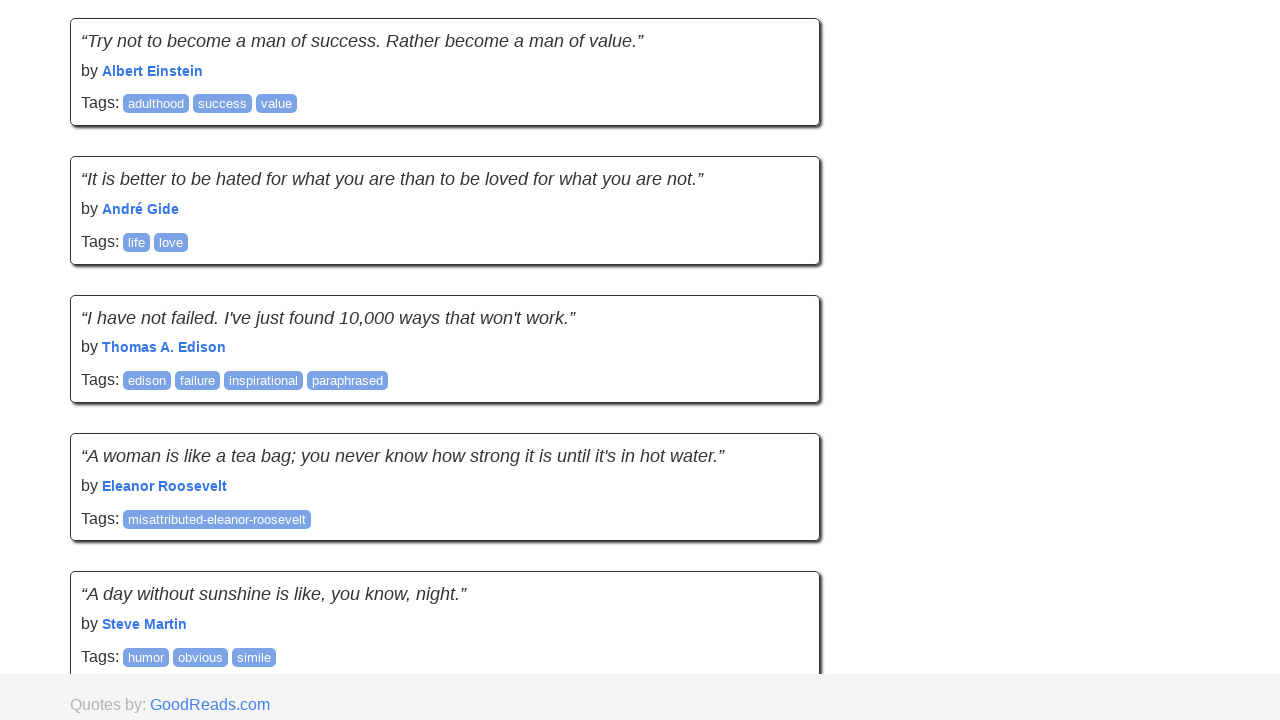

Scrolled down the page
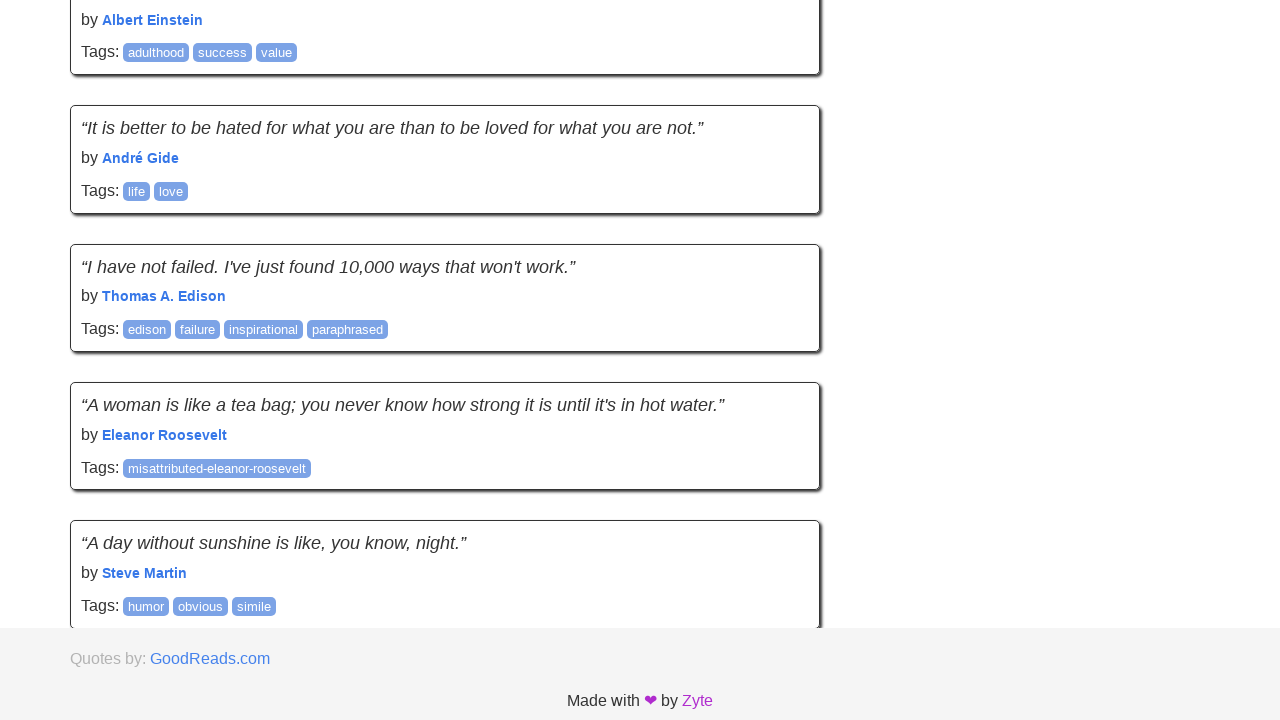

Waited for page to settle after scroll
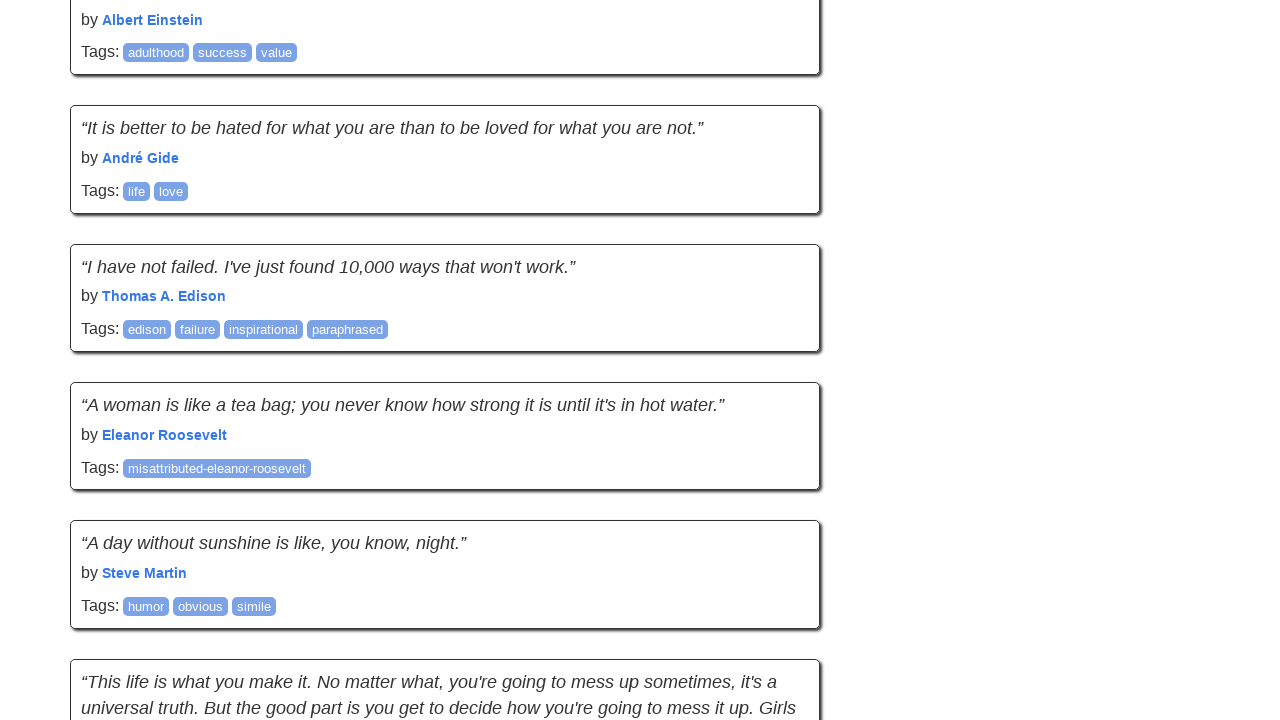

New content loaded, quote count updated to 20
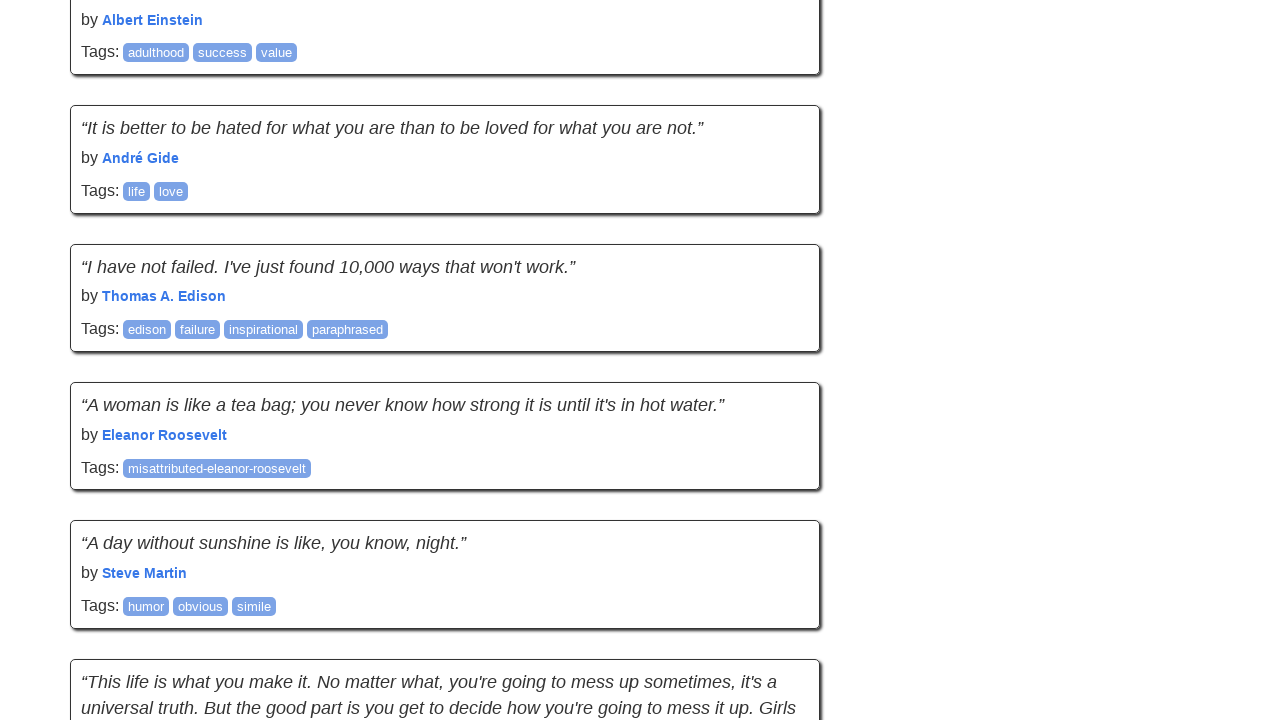

Scrolled down the page
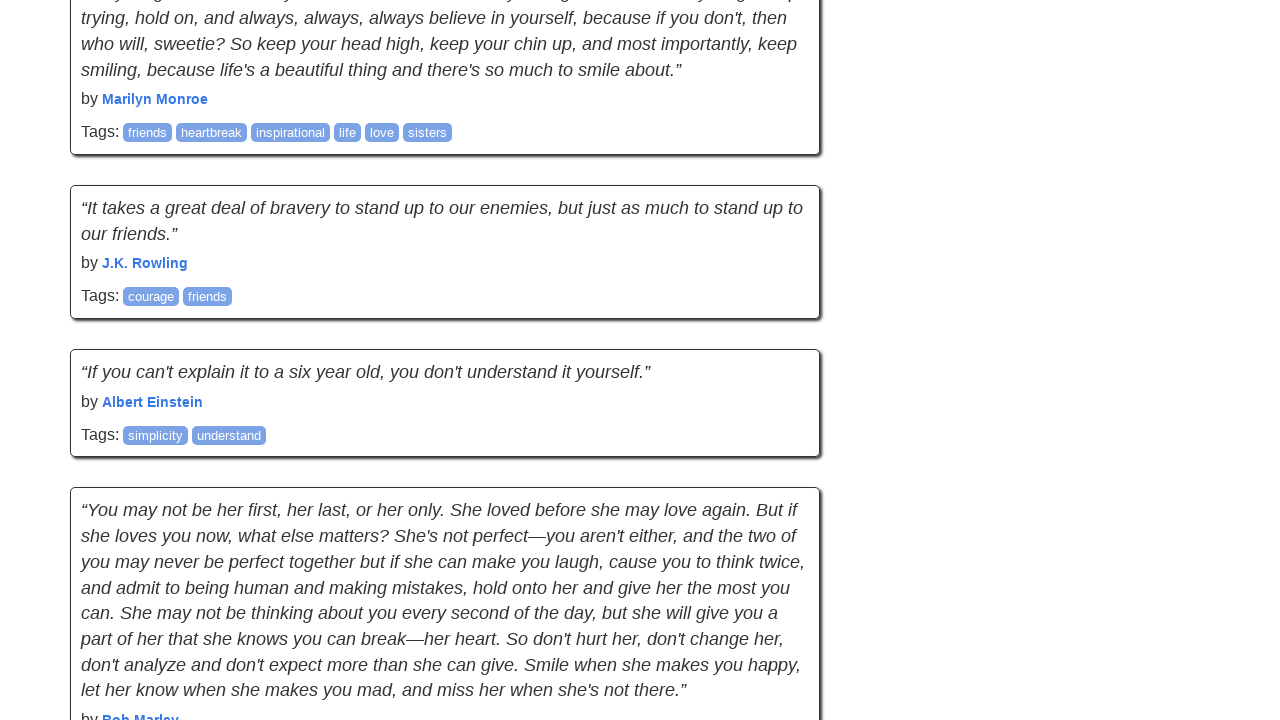

Waited for page to settle after scroll
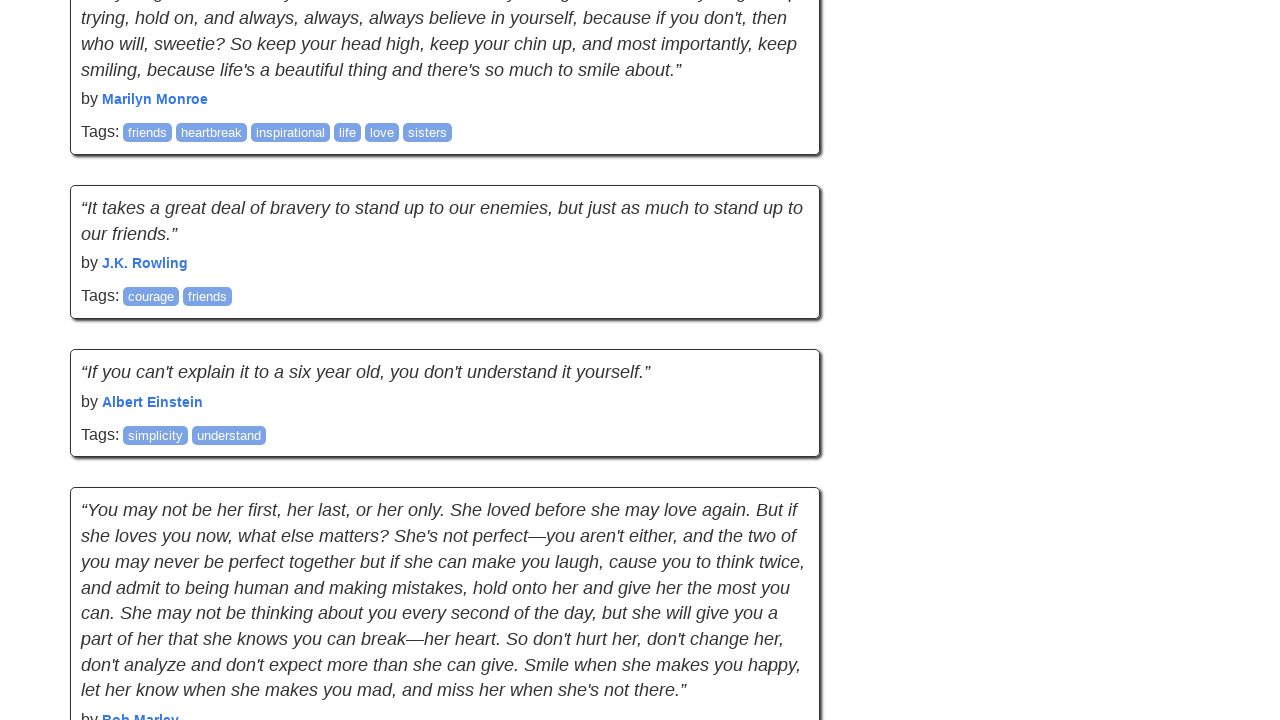

No new content loaded (attempt 1/5), quote count remains 20
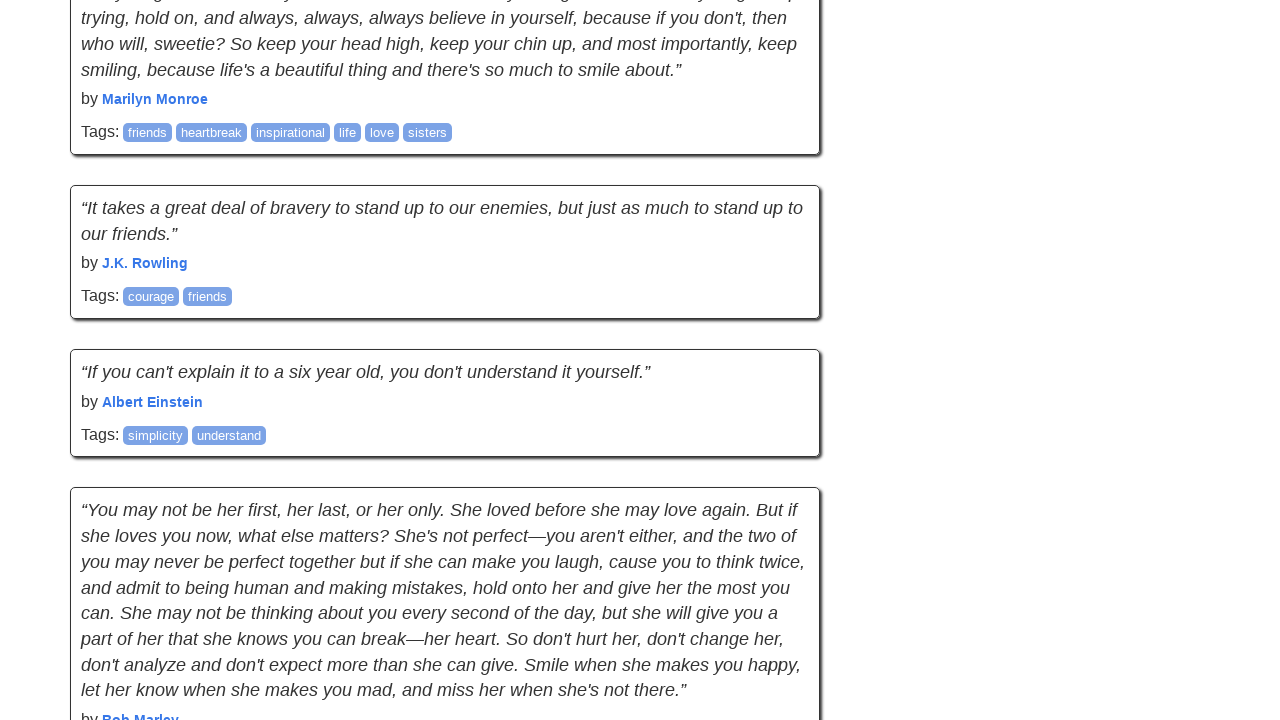

Scrolled down the page
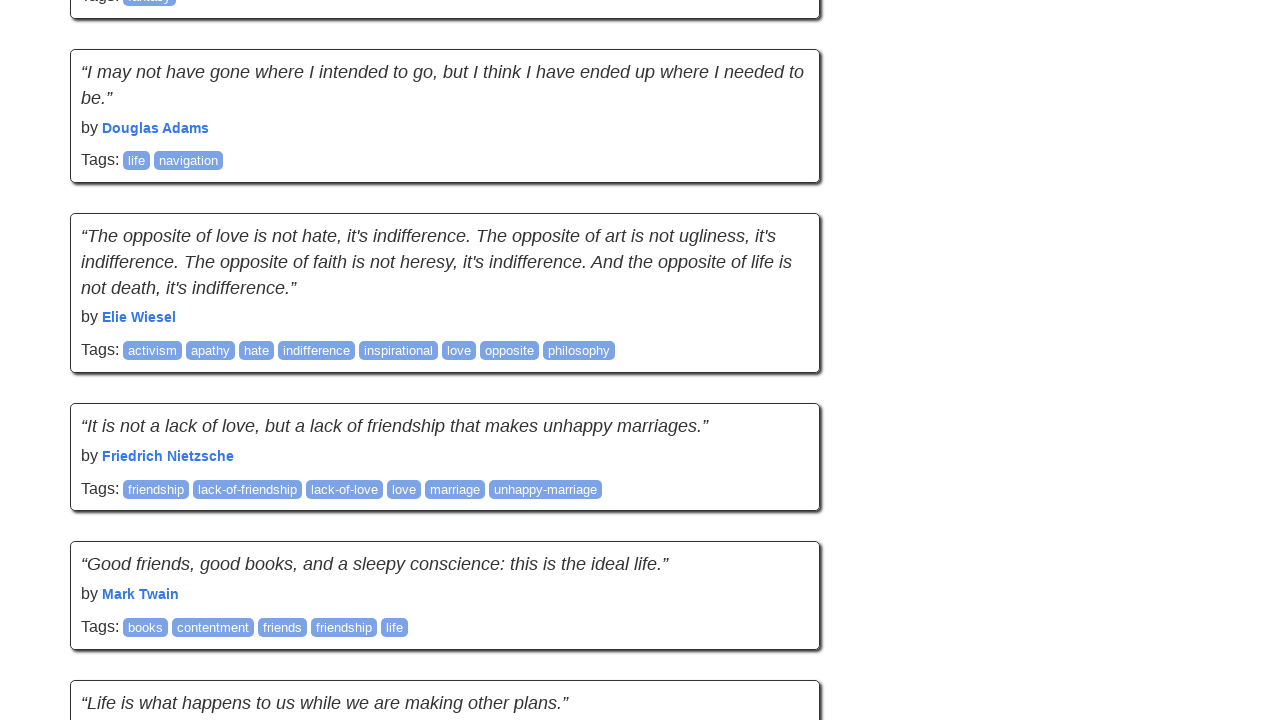

Waited for page to settle after scroll
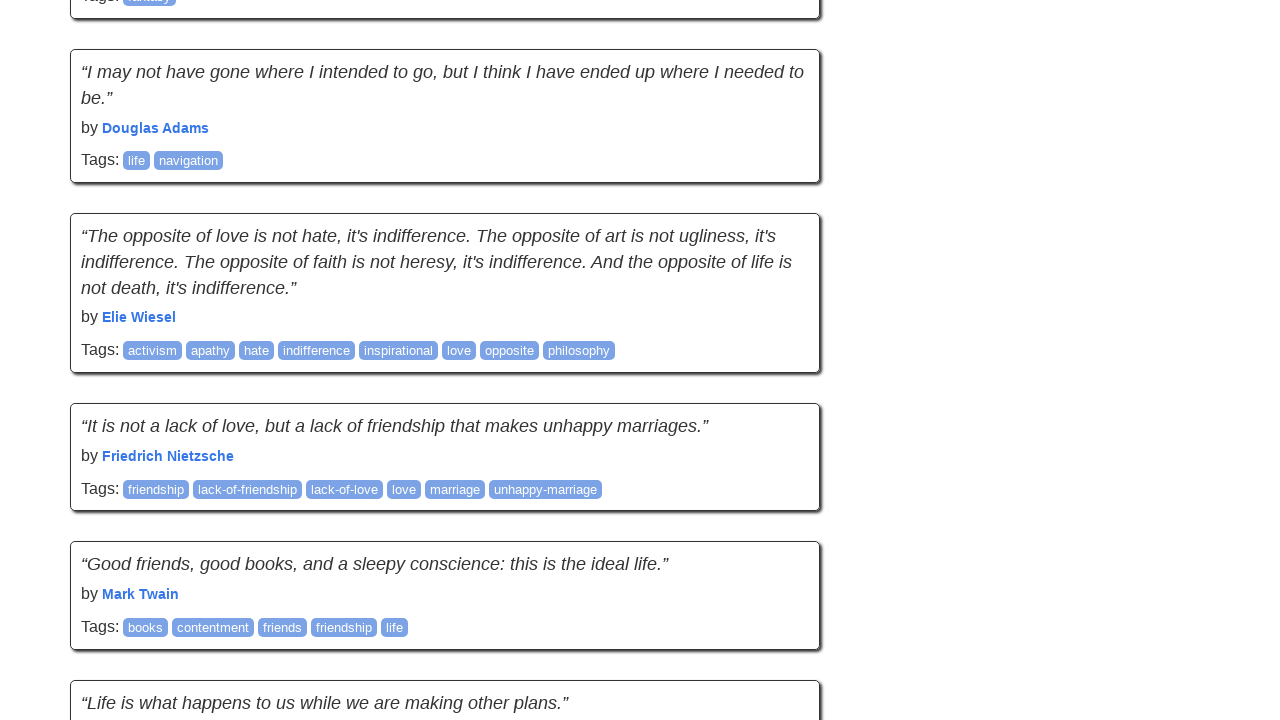

No new content loaded (attempt 2/5), quote count remains 20
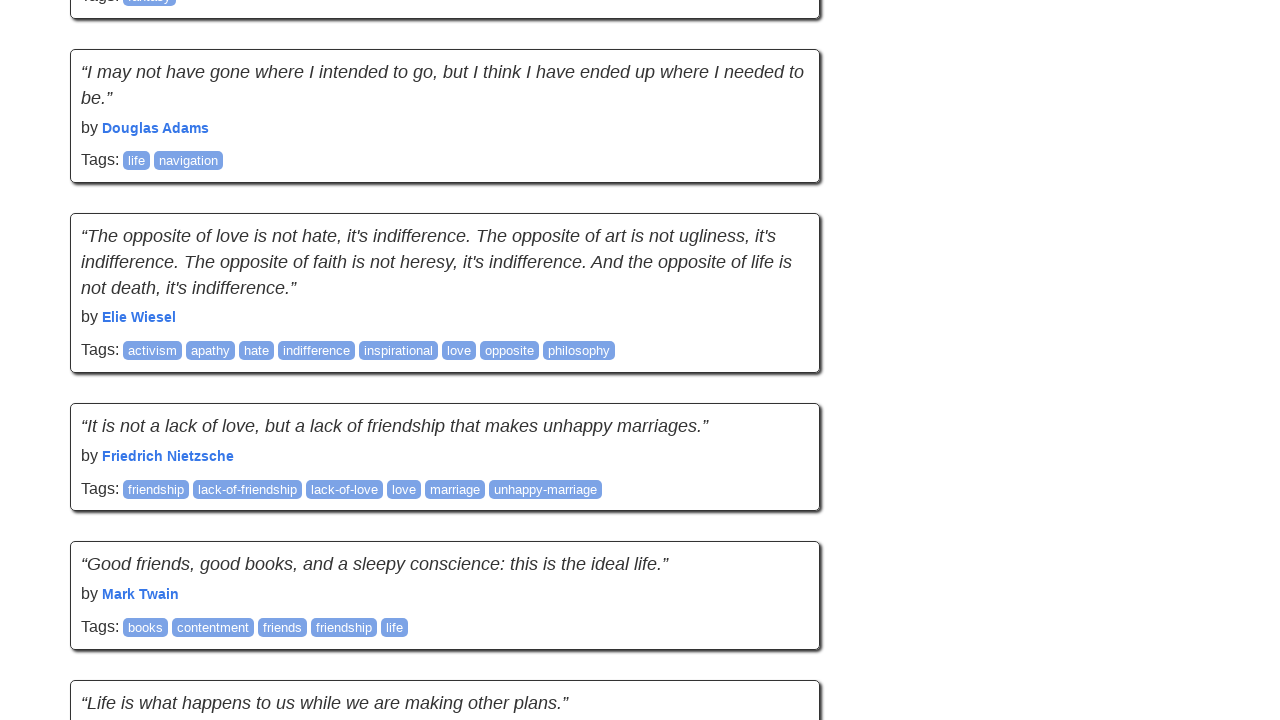

Scrolled down the page
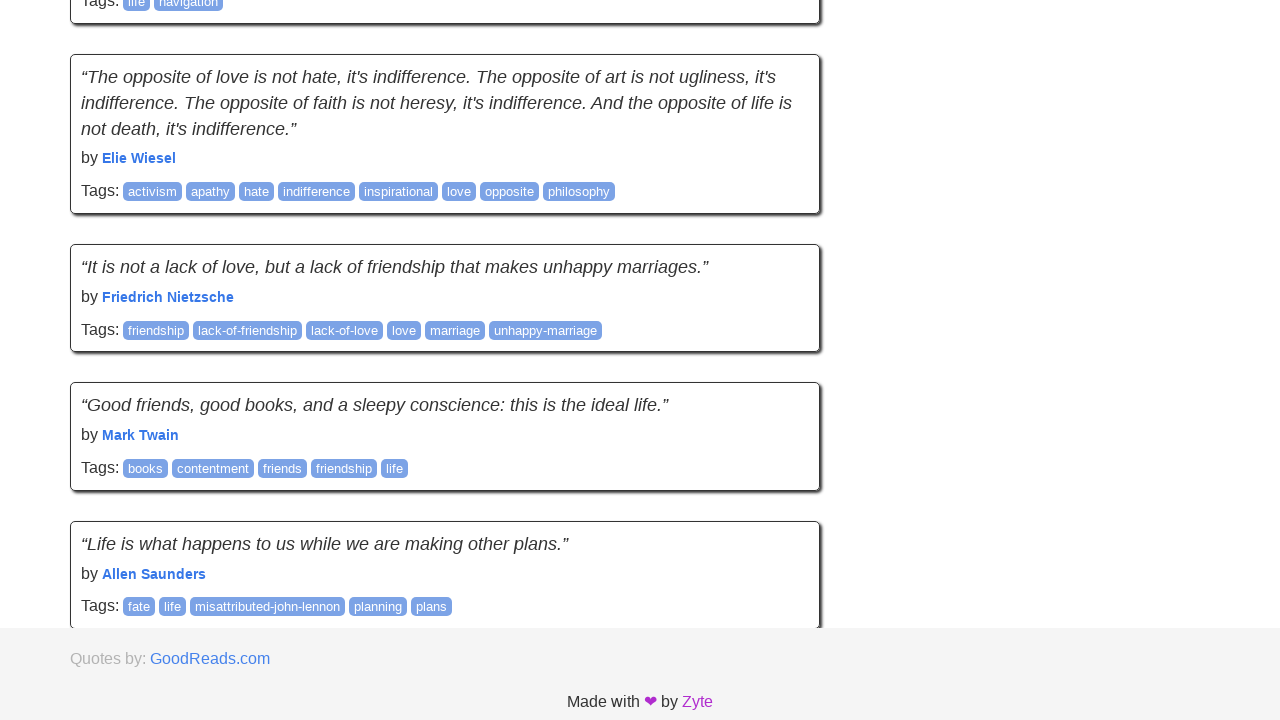

Waited for page to settle after scroll
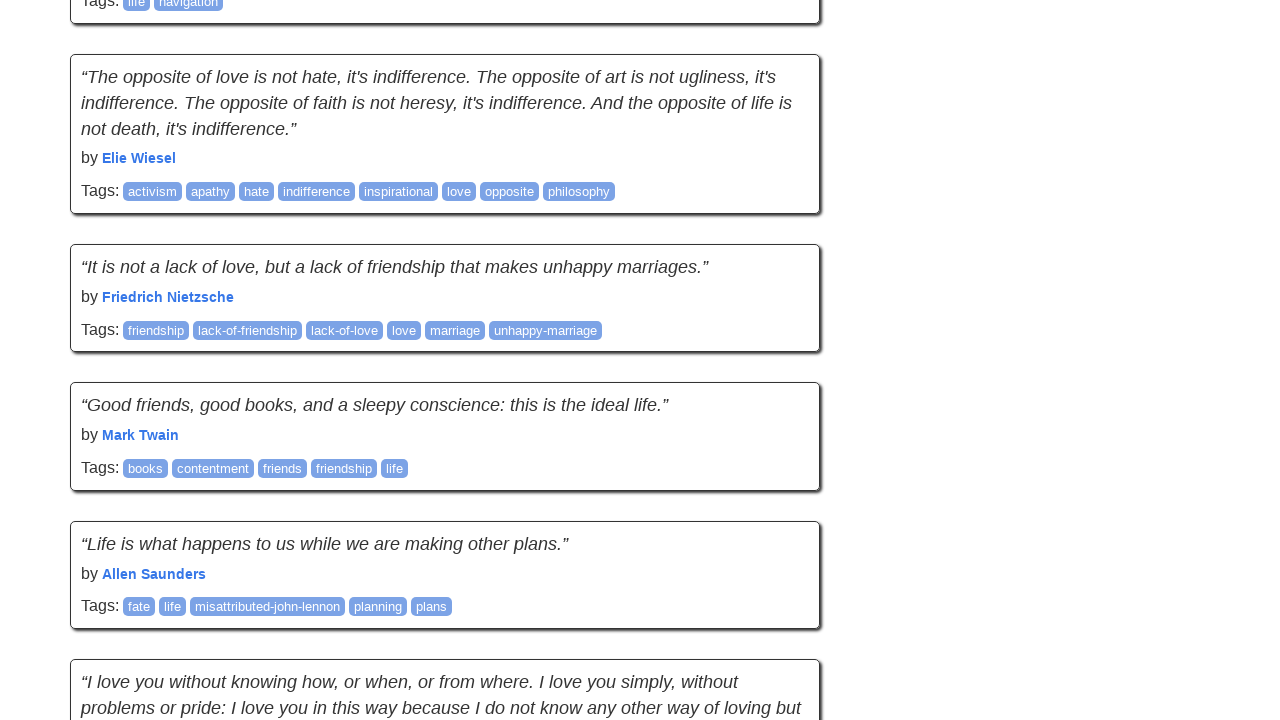

New content loaded, quote count updated to 30
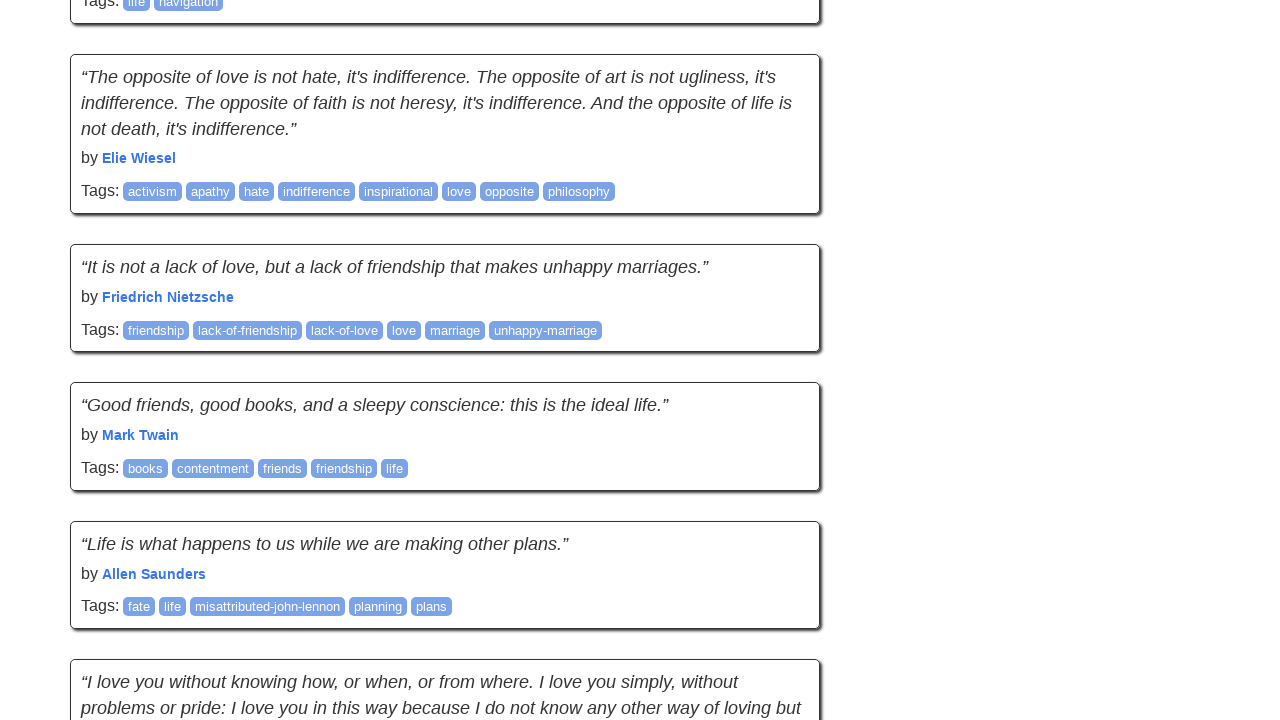

Scrolled down the page
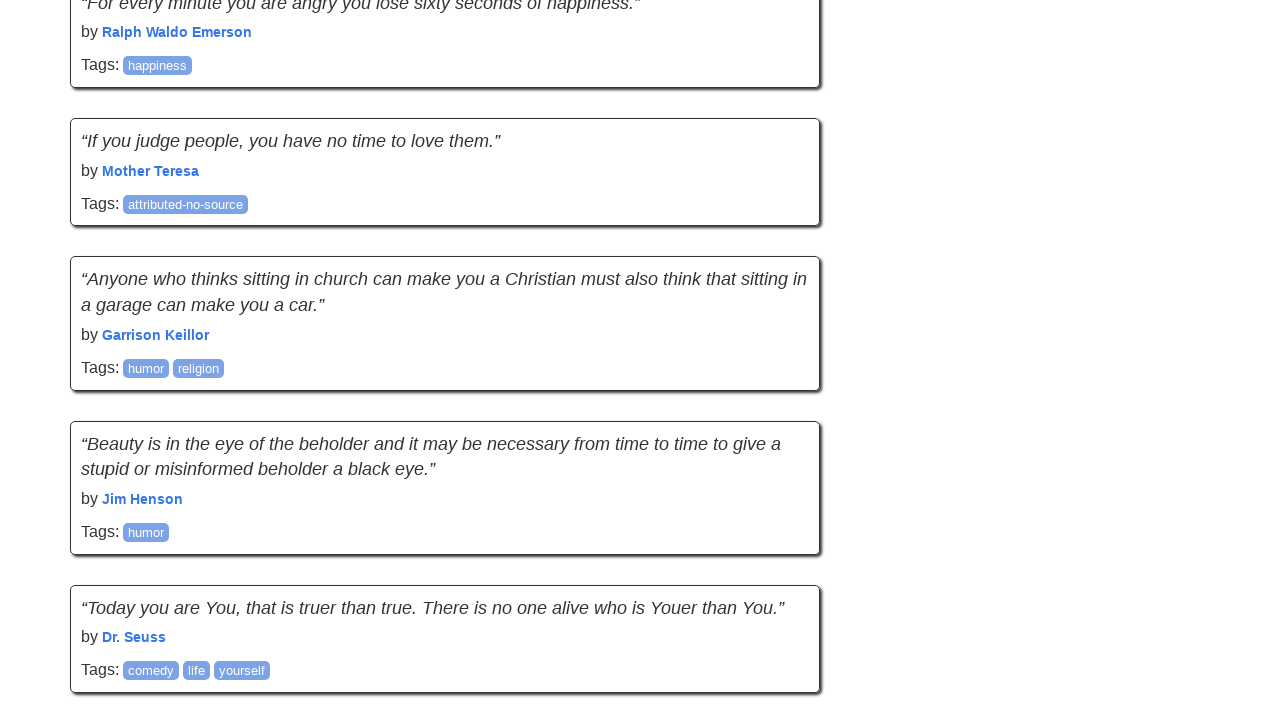

Waited for page to settle after scroll
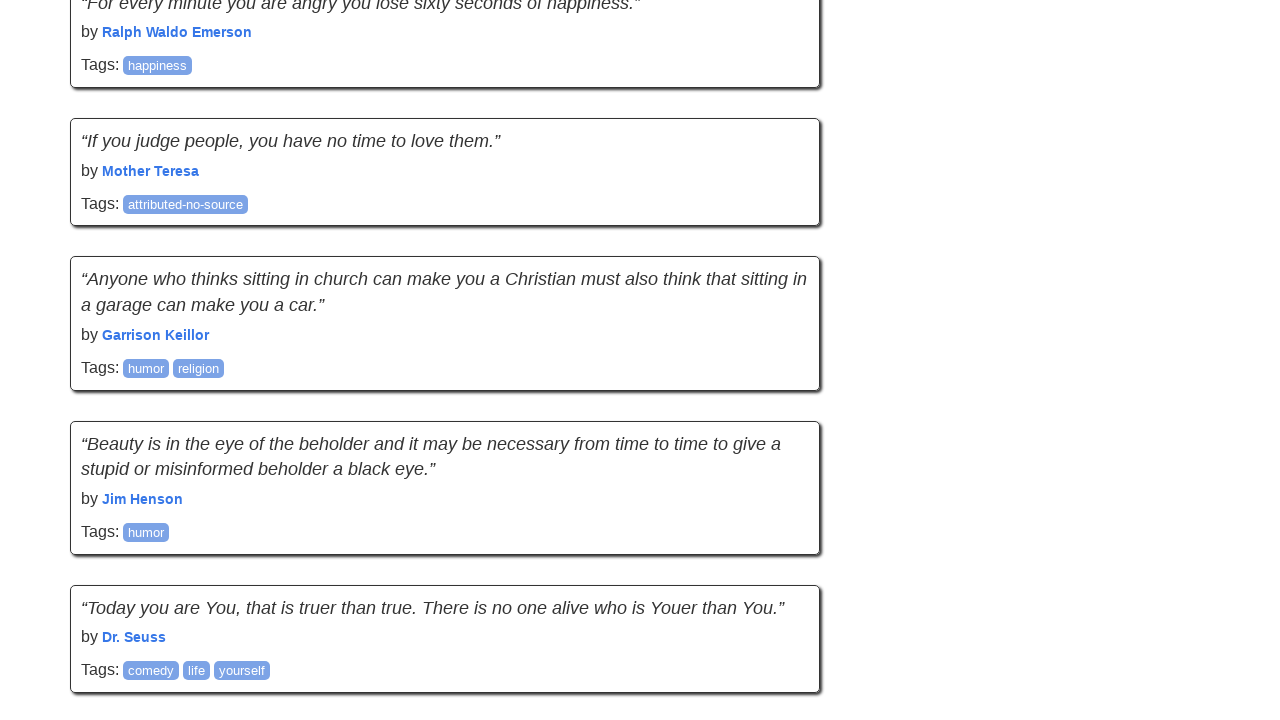

No new content loaded (attempt 1/5), quote count remains 30
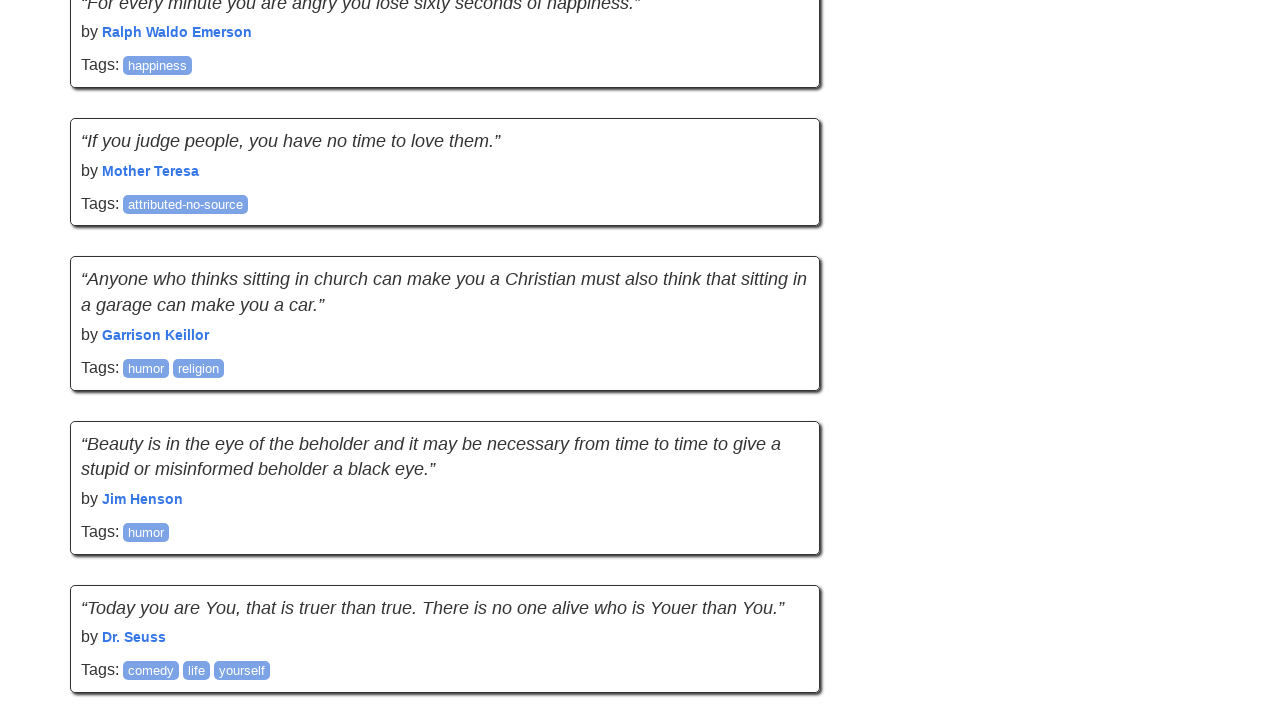

Scrolled down the page
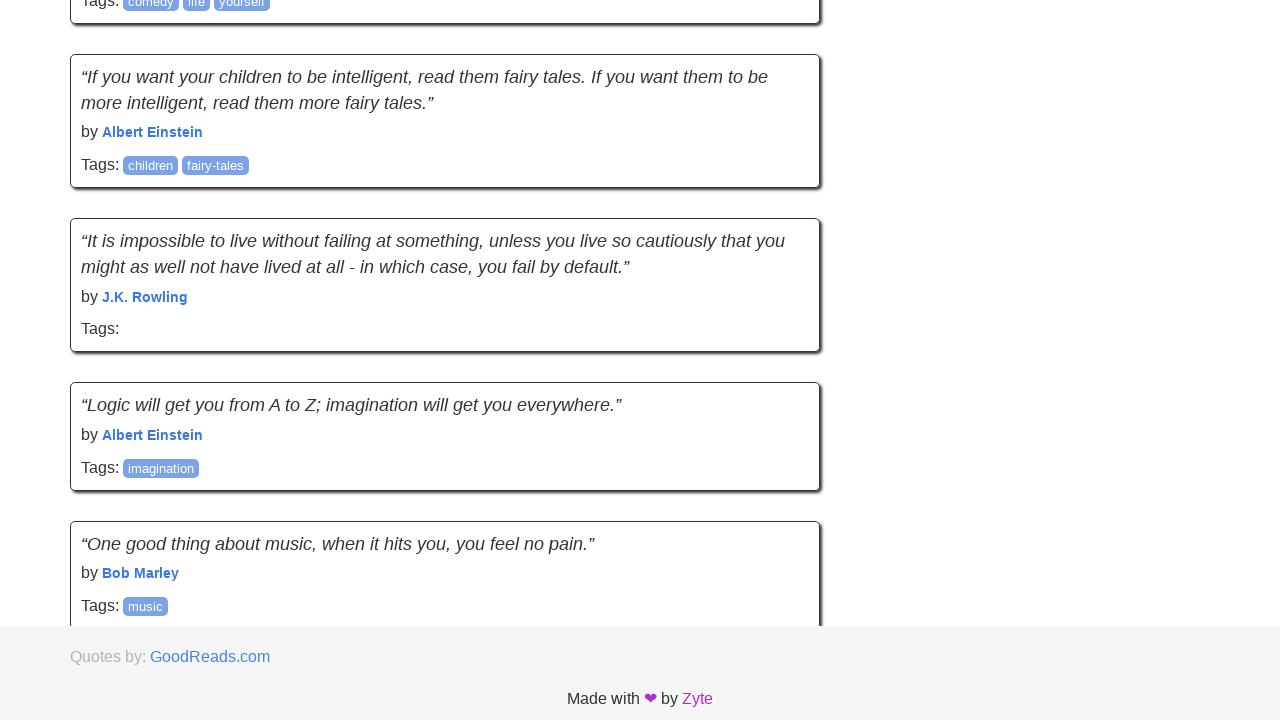

Waited for page to settle after scroll
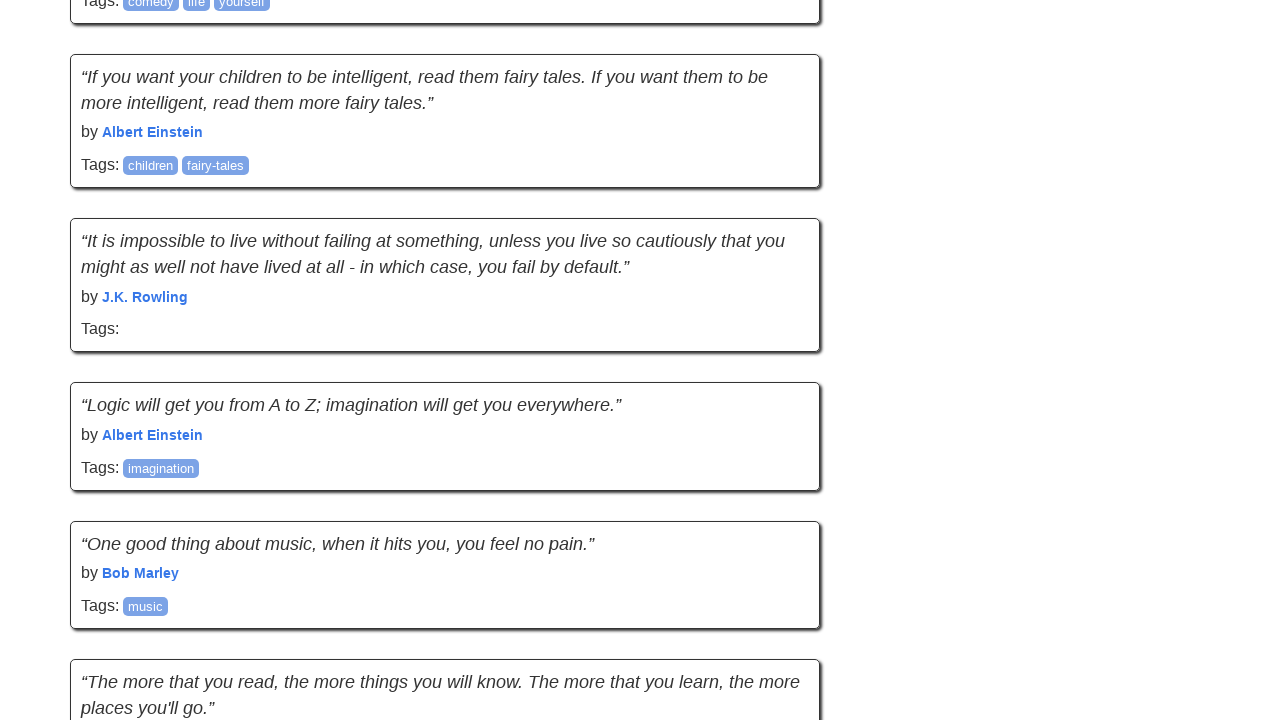

New content loaded, quote count updated to 40
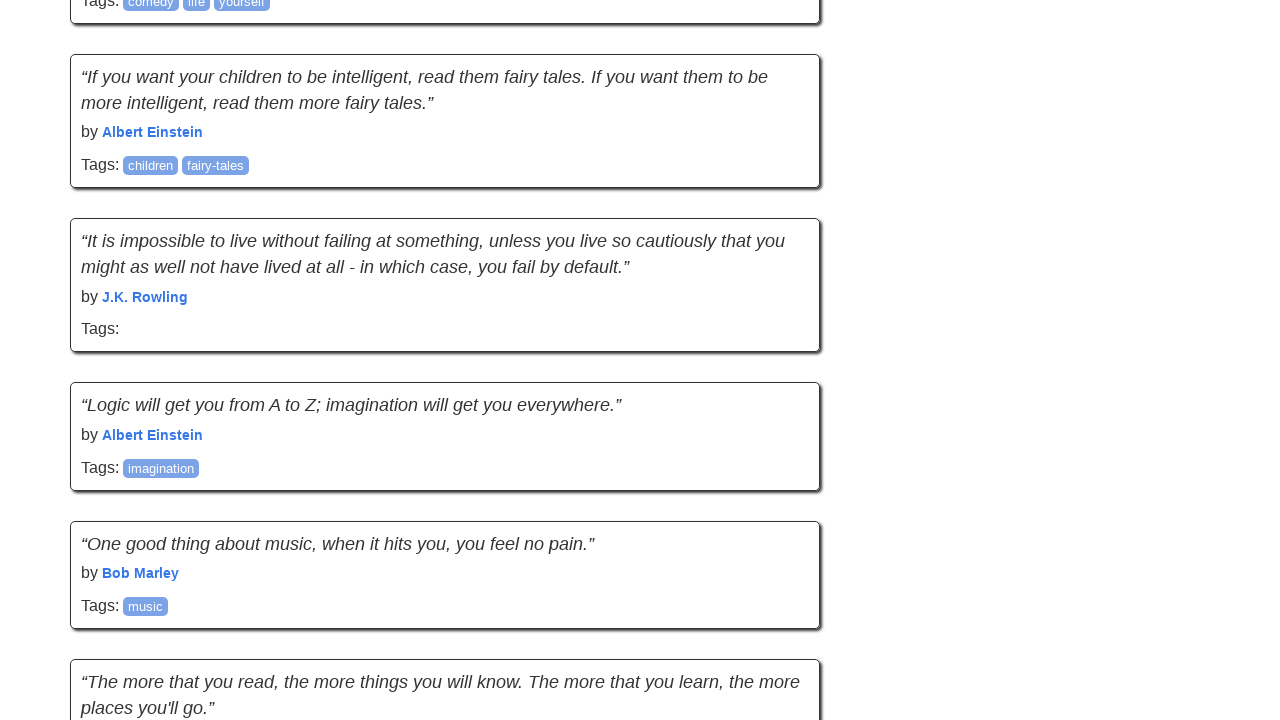

Scrolled down the page
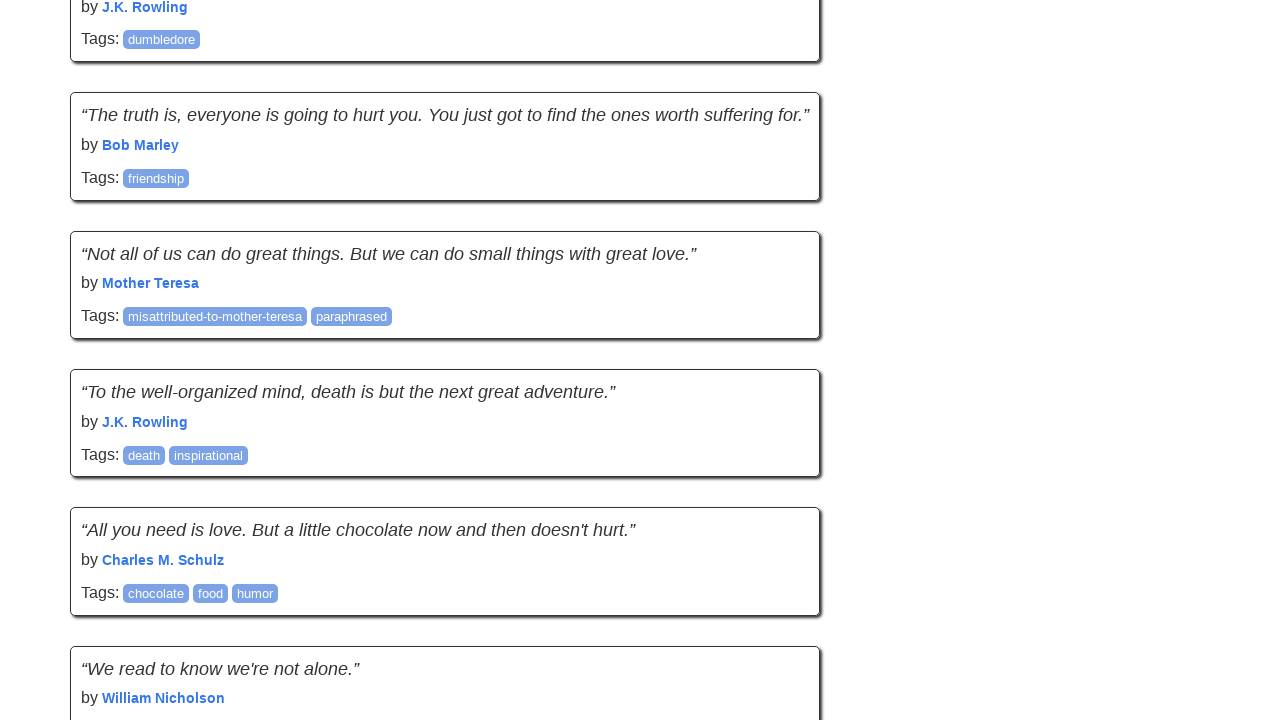

Waited for page to settle after scroll
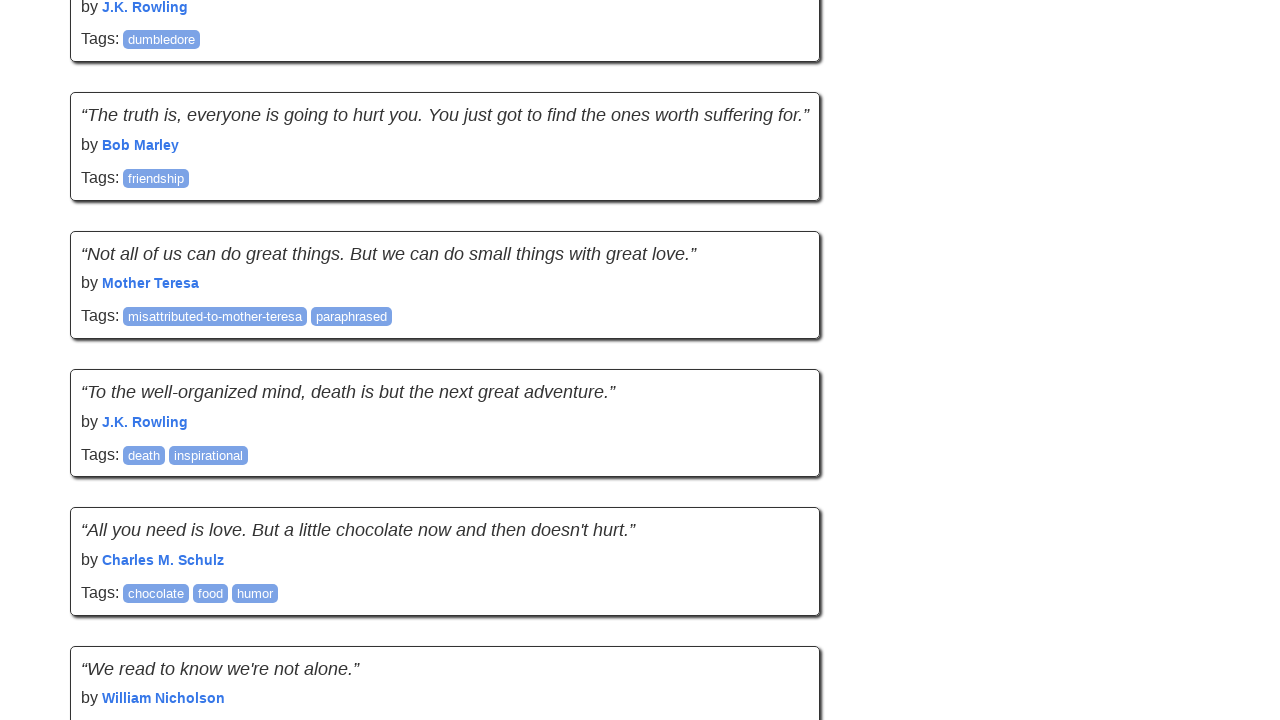

No new content loaded (attempt 1/5), quote count remains 40
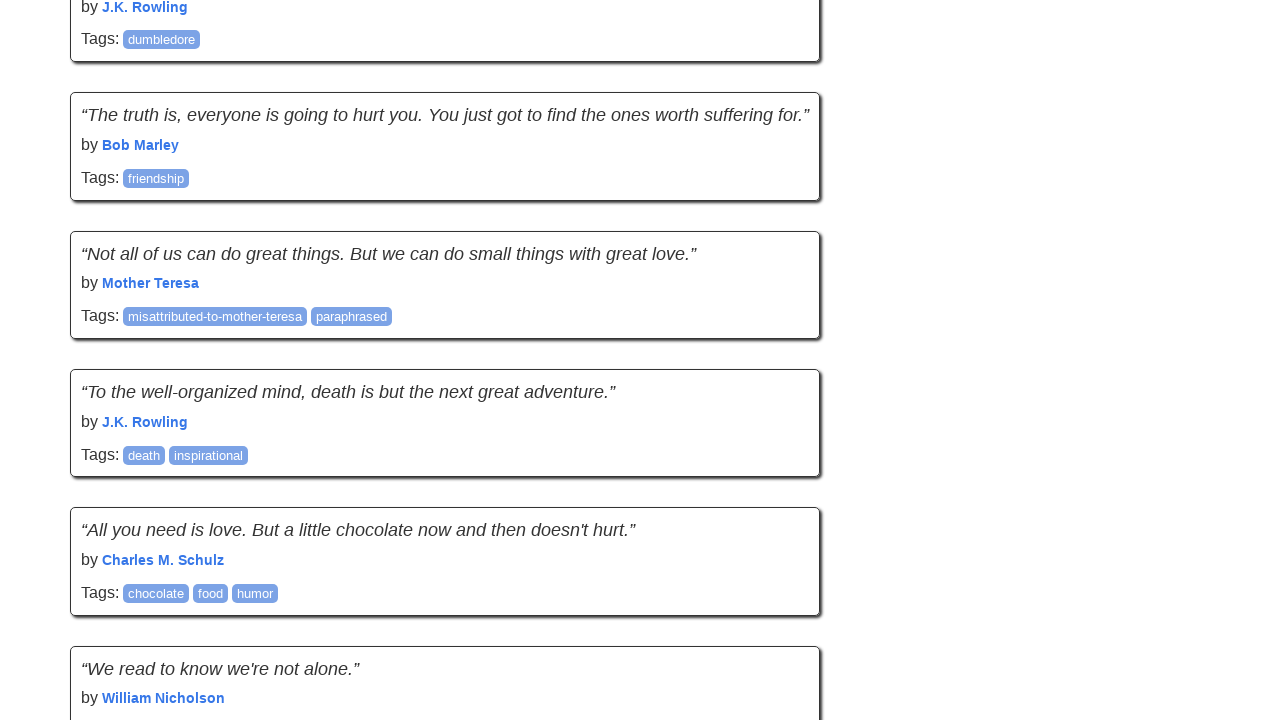

Scrolled down the page
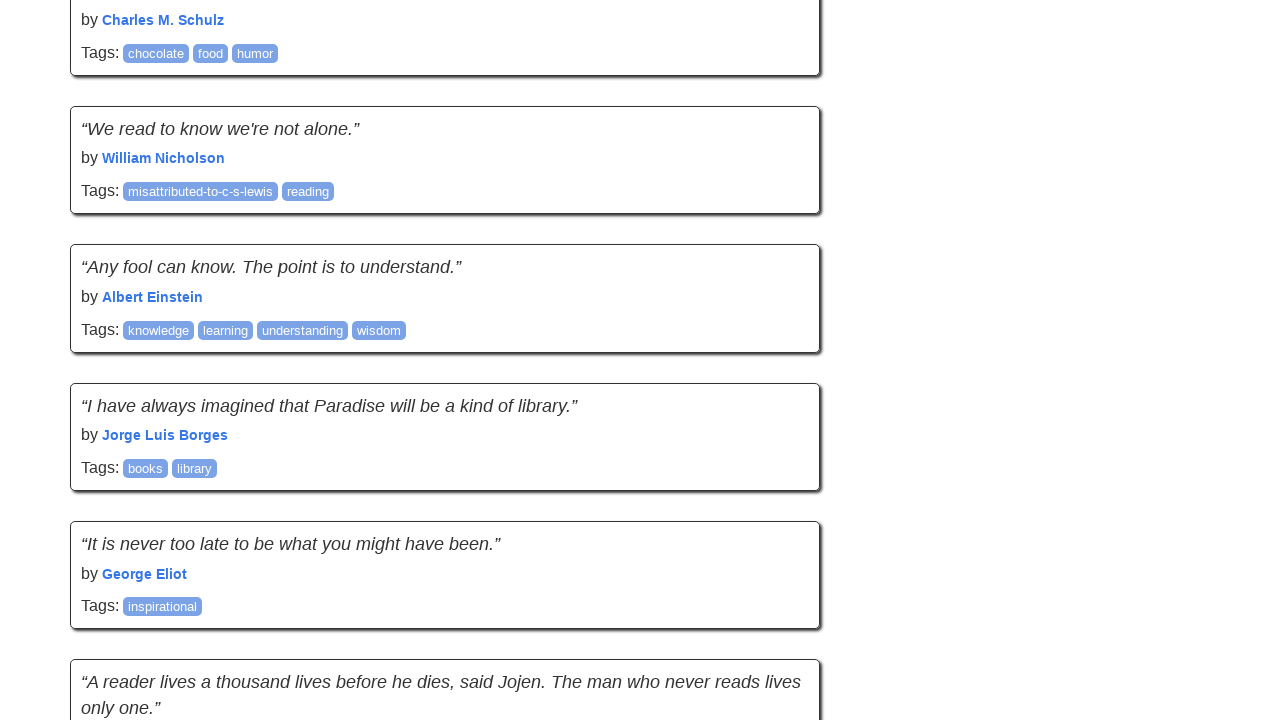

Waited for page to settle after scroll
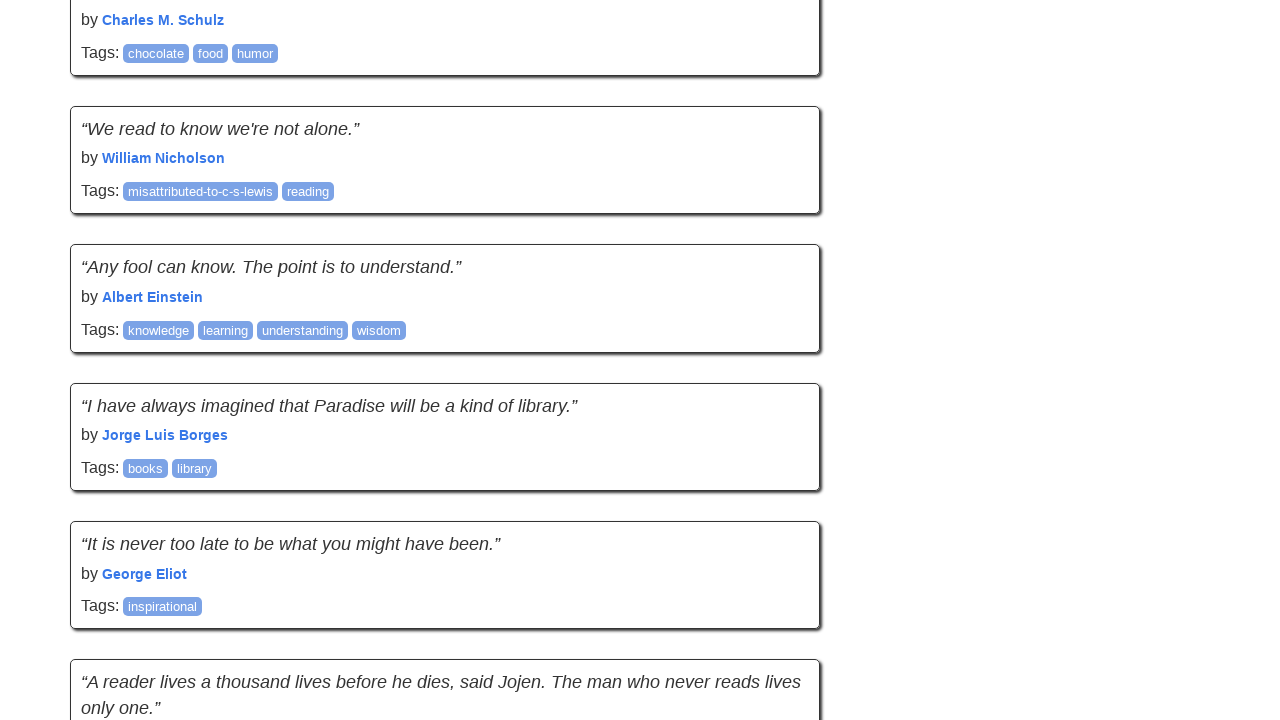

New content loaded, quote count updated to 50
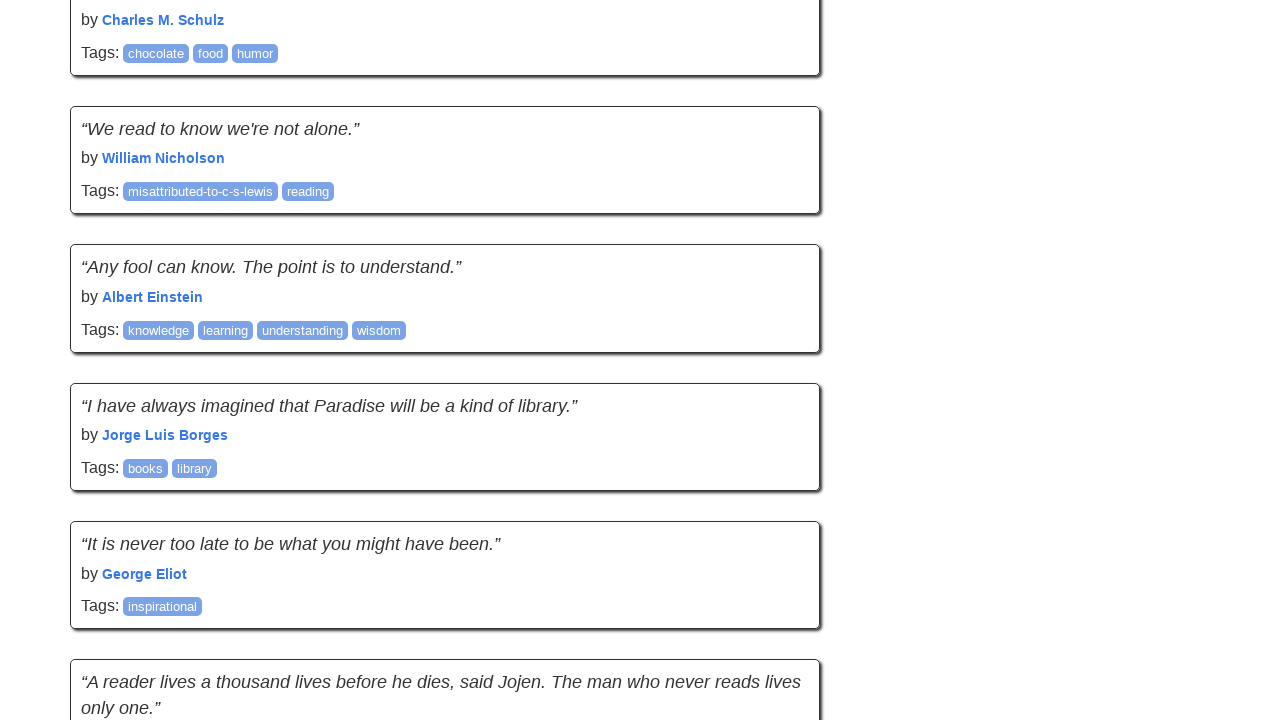

Scrolled down the page
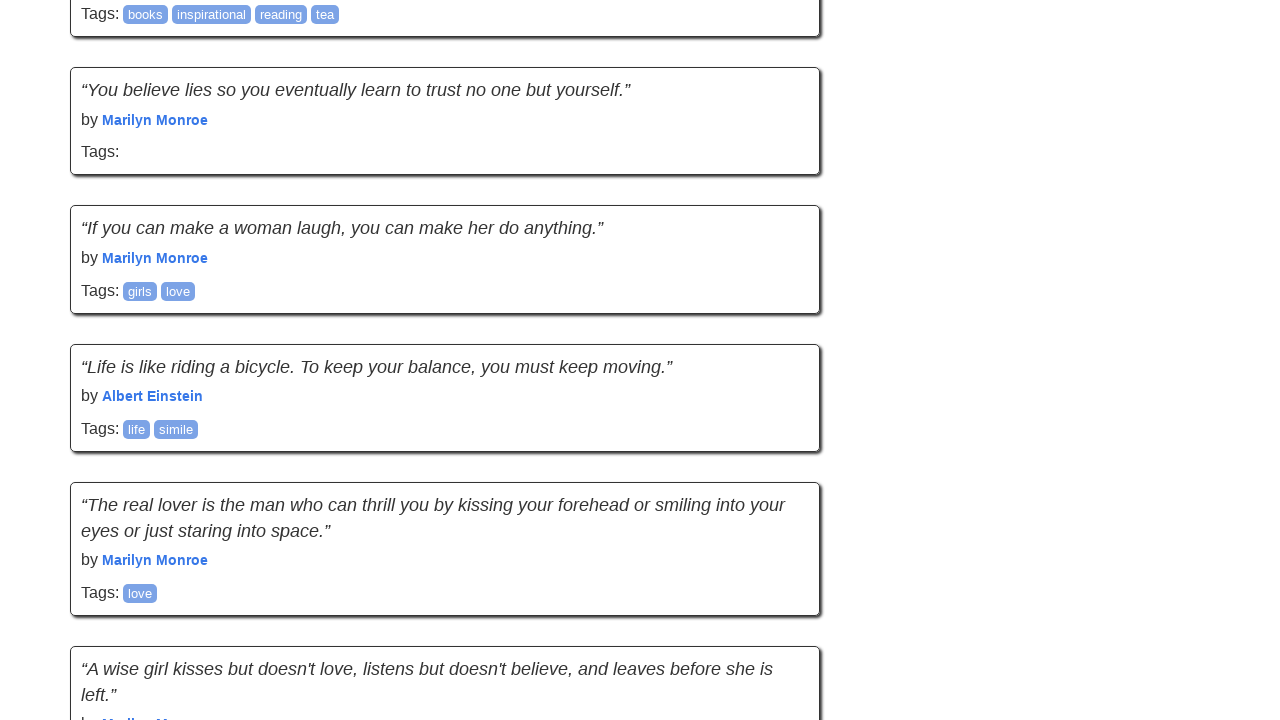

Waited for page to settle after scroll
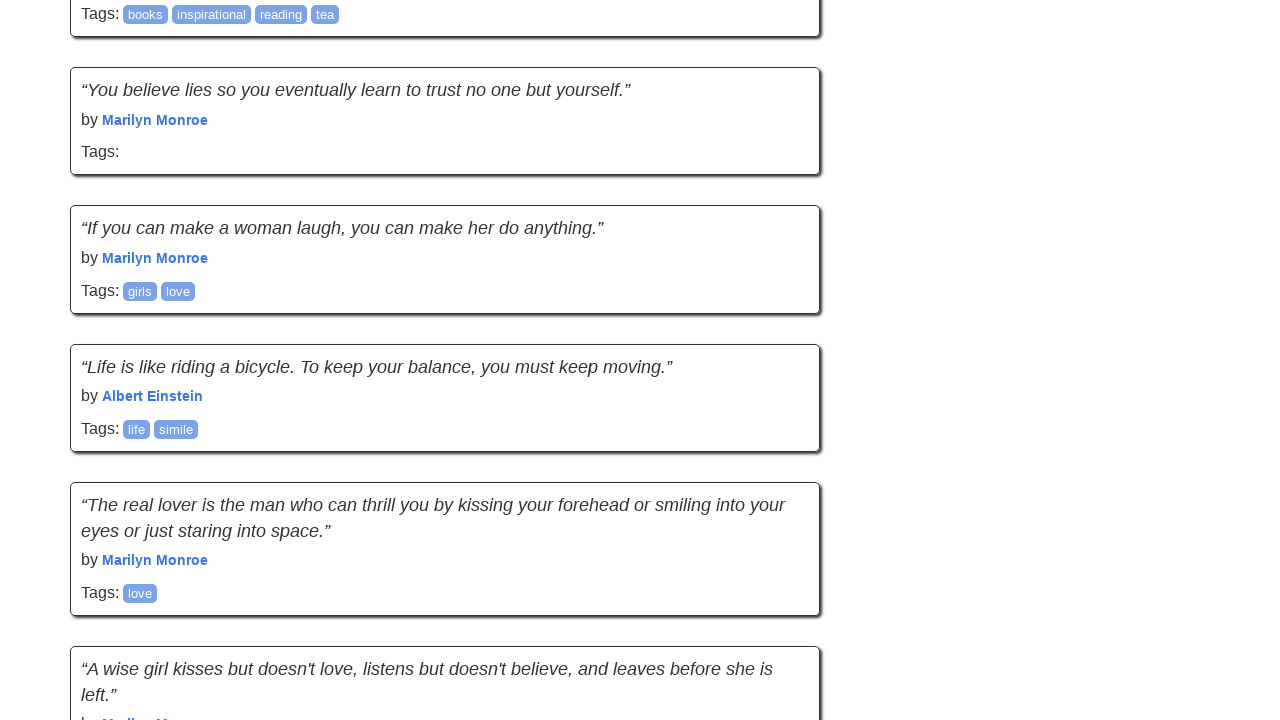

No new content loaded (attempt 1/5), quote count remains 50
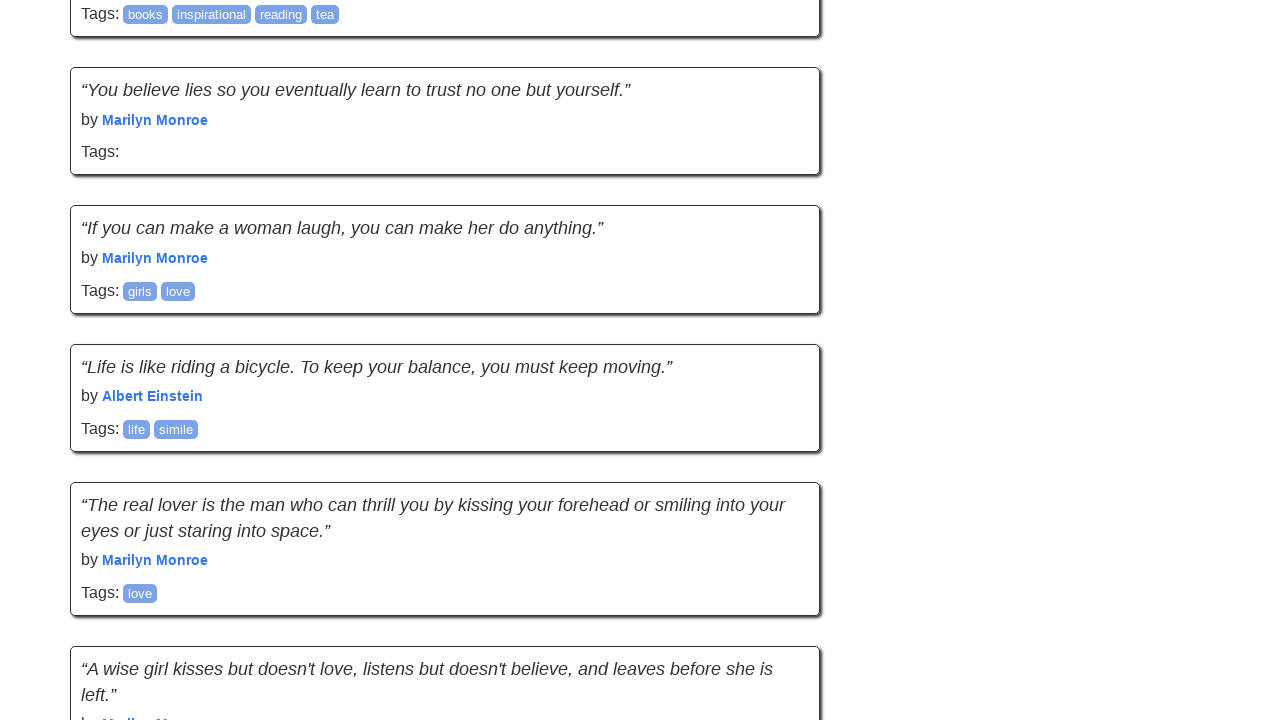

Scrolled down the page
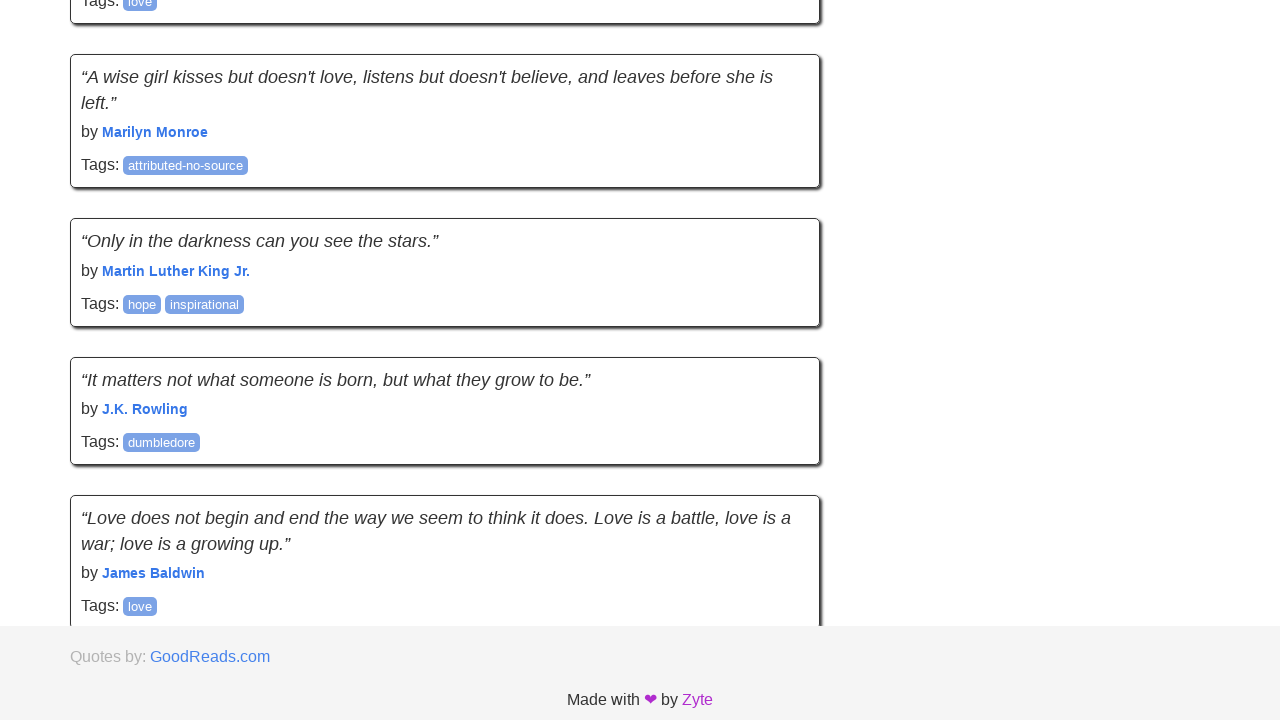

Waited for page to settle after scroll
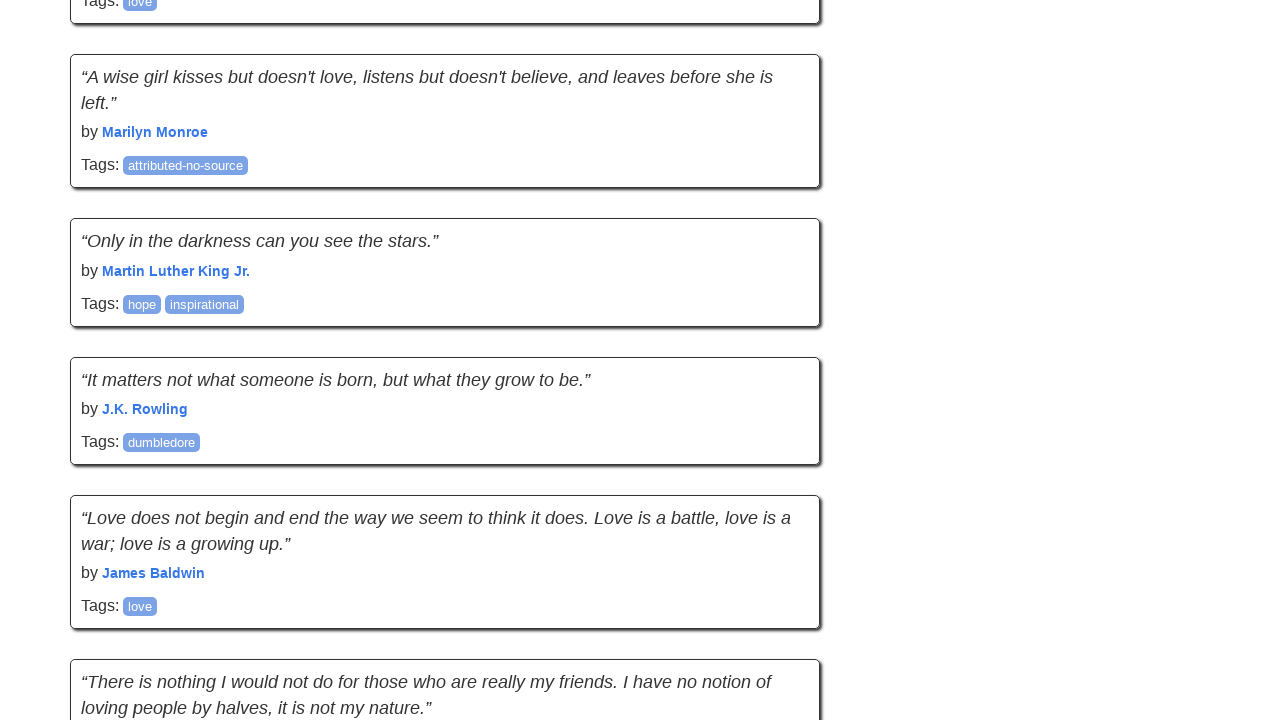

New content loaded, quote count updated to 60
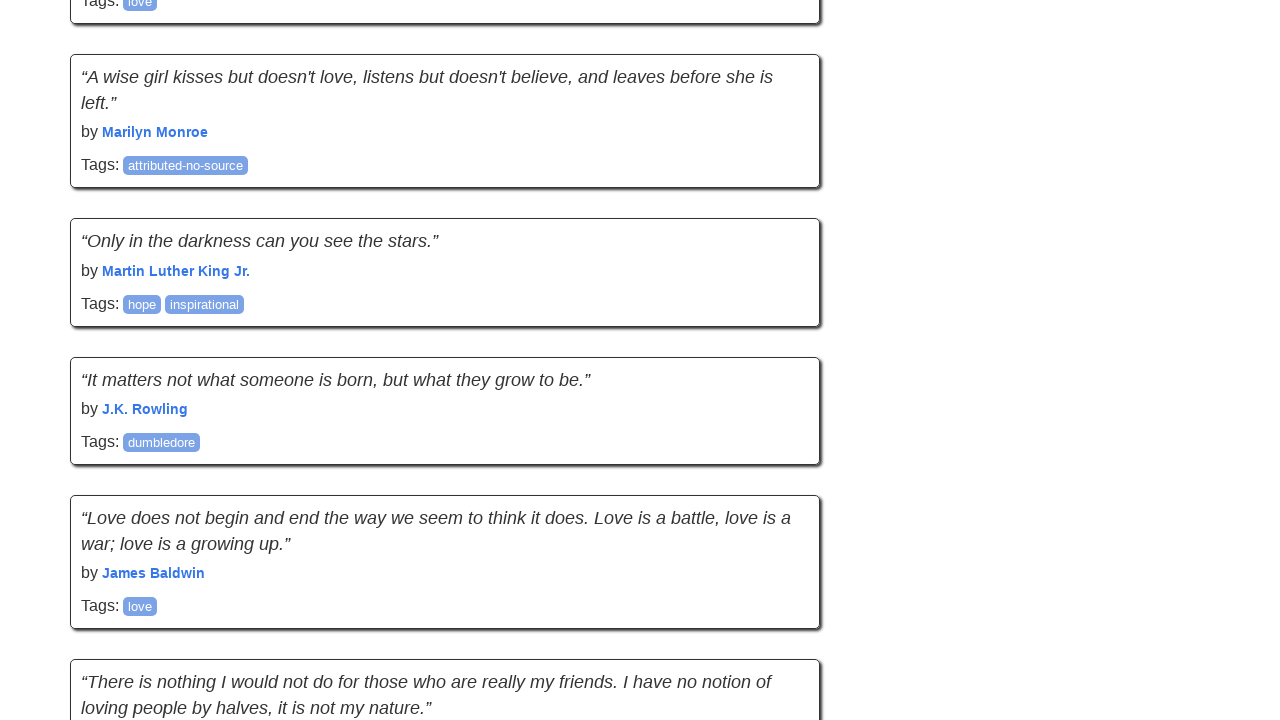

Scrolled down the page
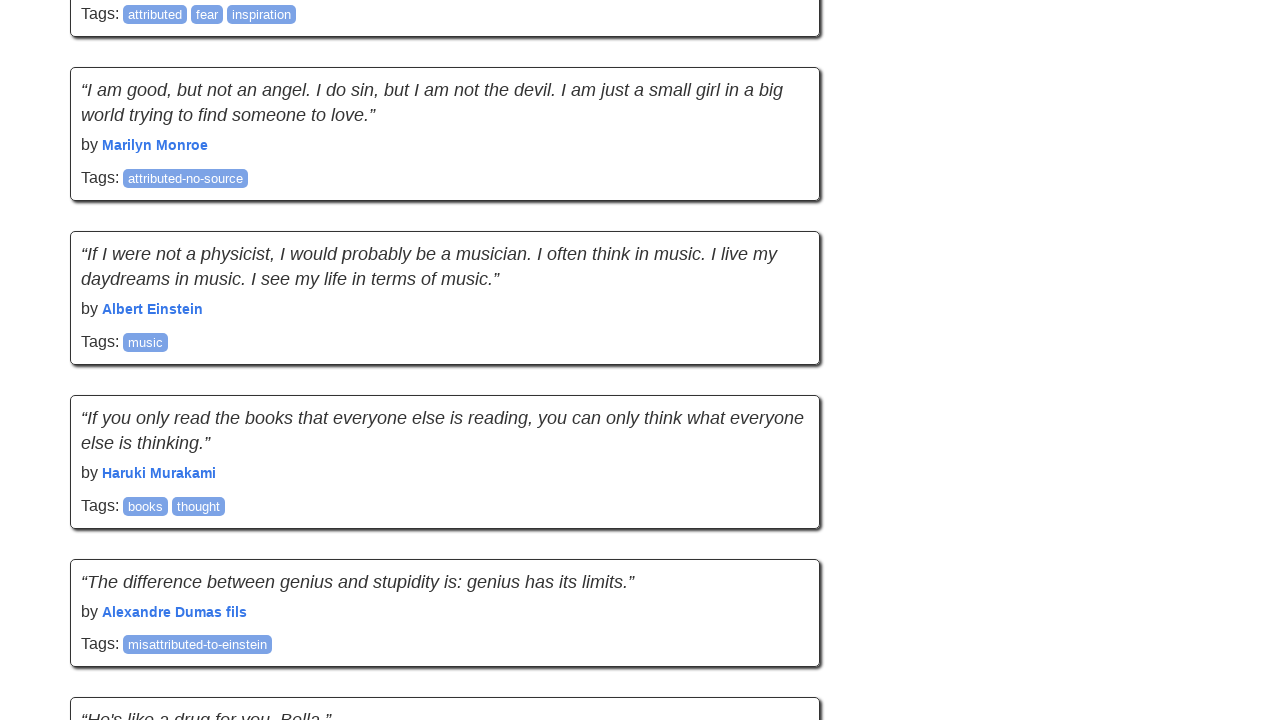

Waited for page to settle after scroll
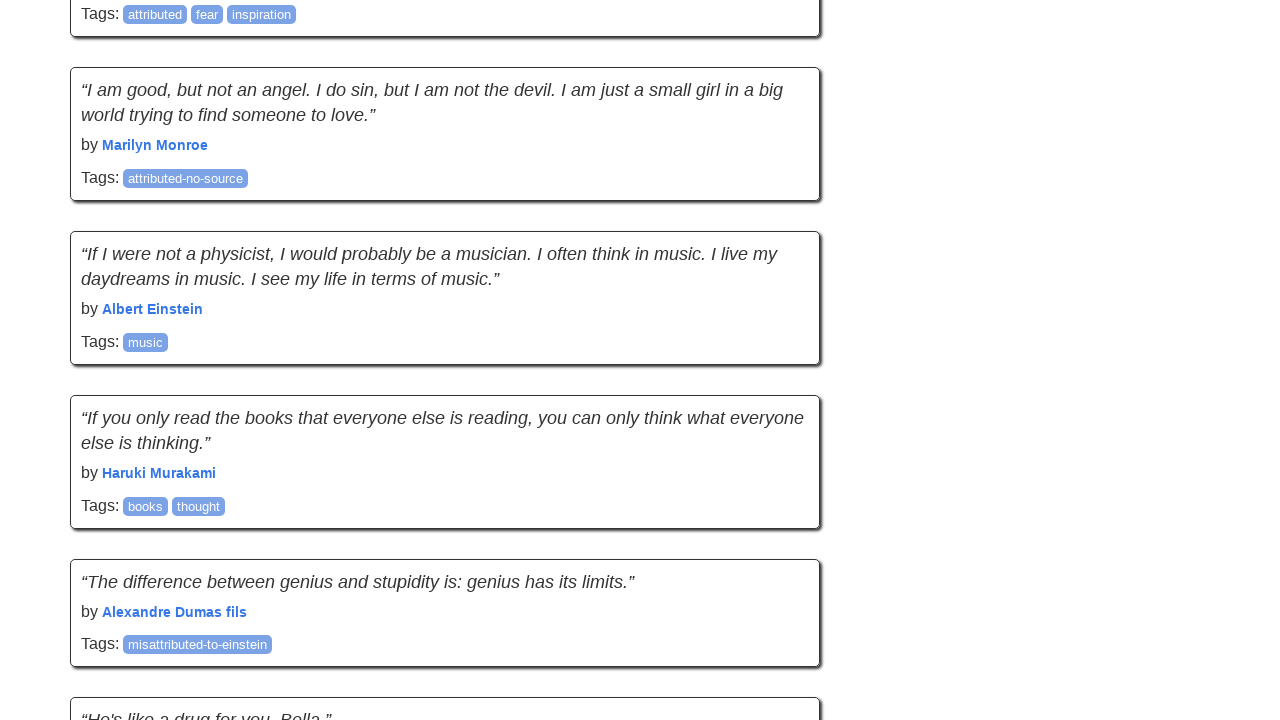

No new content loaded (attempt 1/5), quote count remains 60
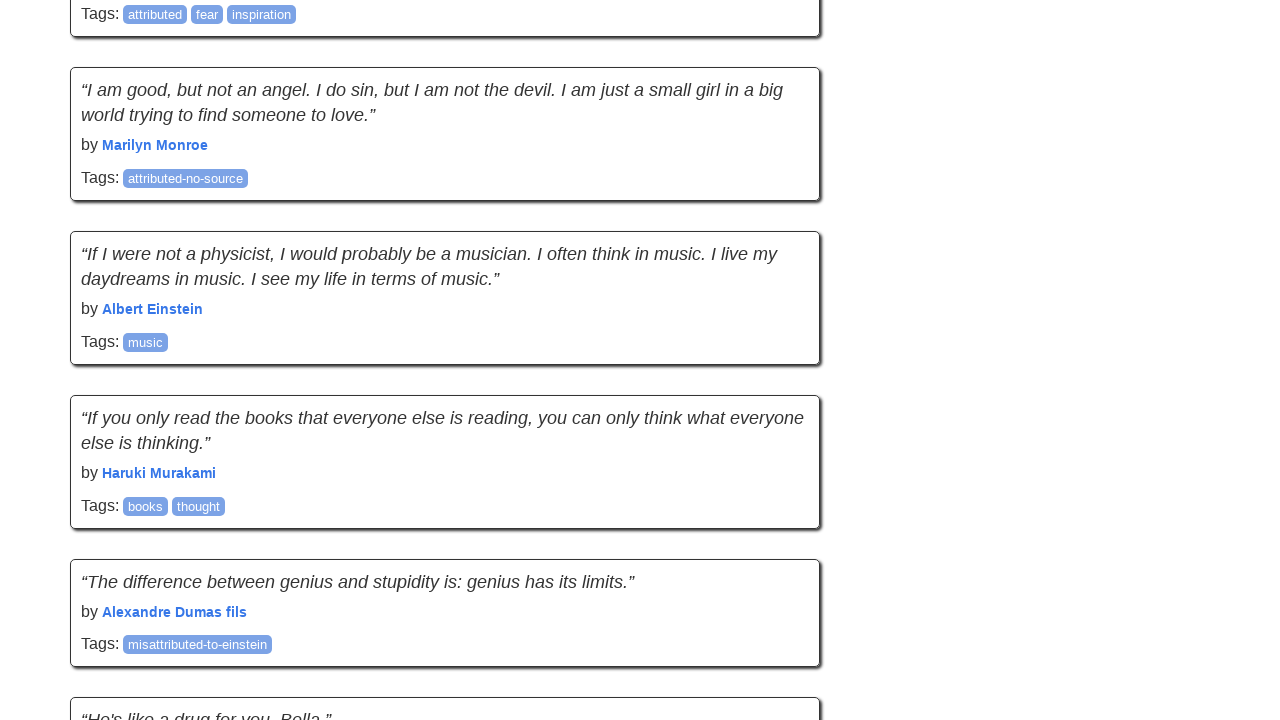

Scrolled down the page
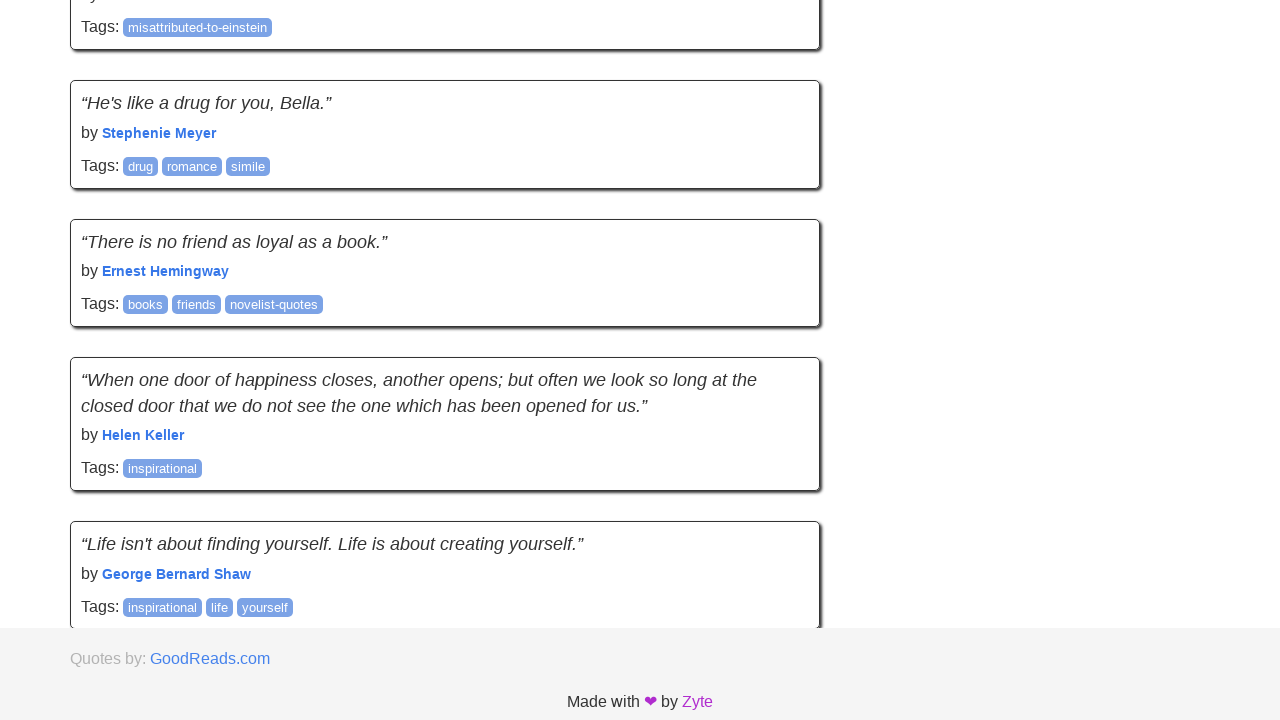

Waited for page to settle after scroll
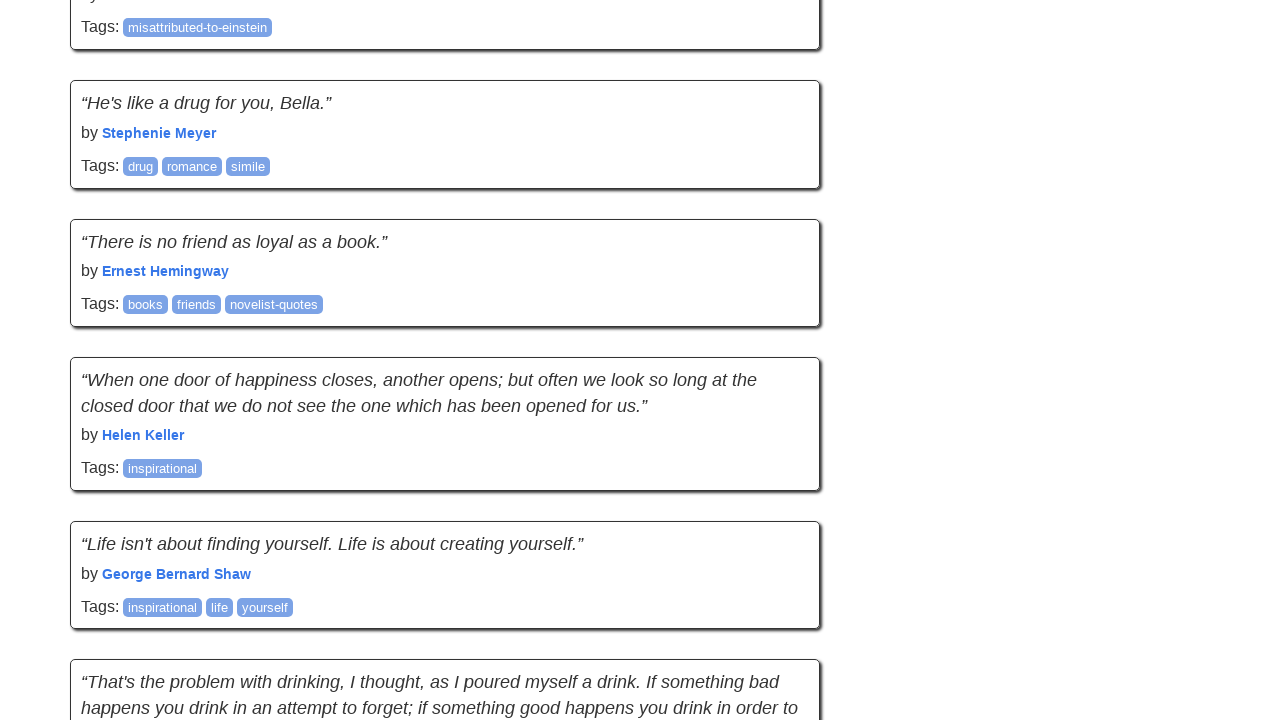

New content loaded, quote count updated to 70
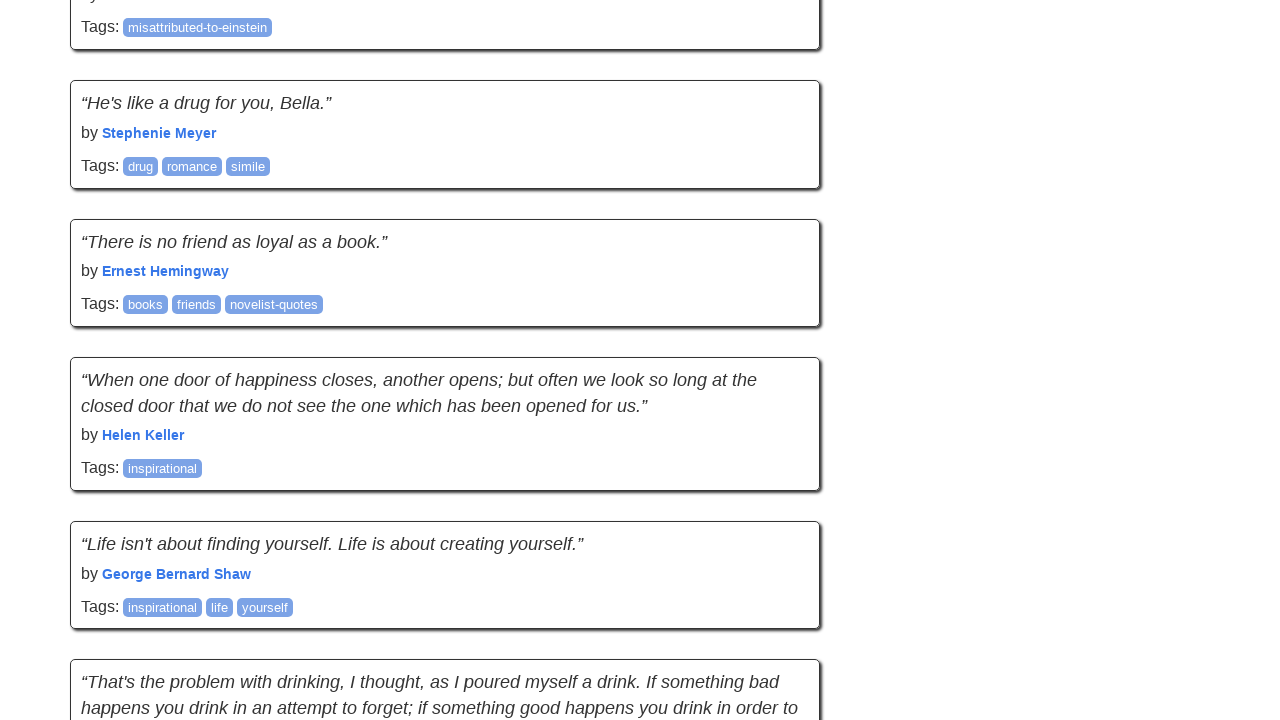

Scrolled down the page
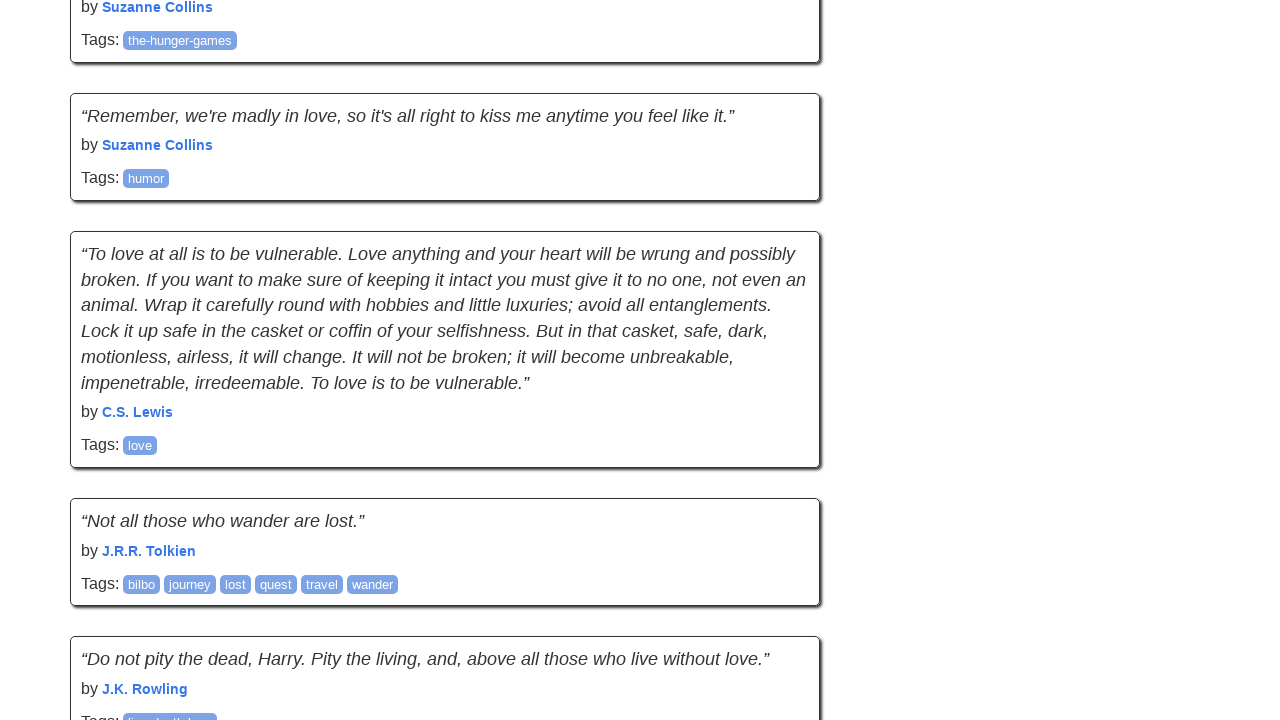

Waited for page to settle after scroll
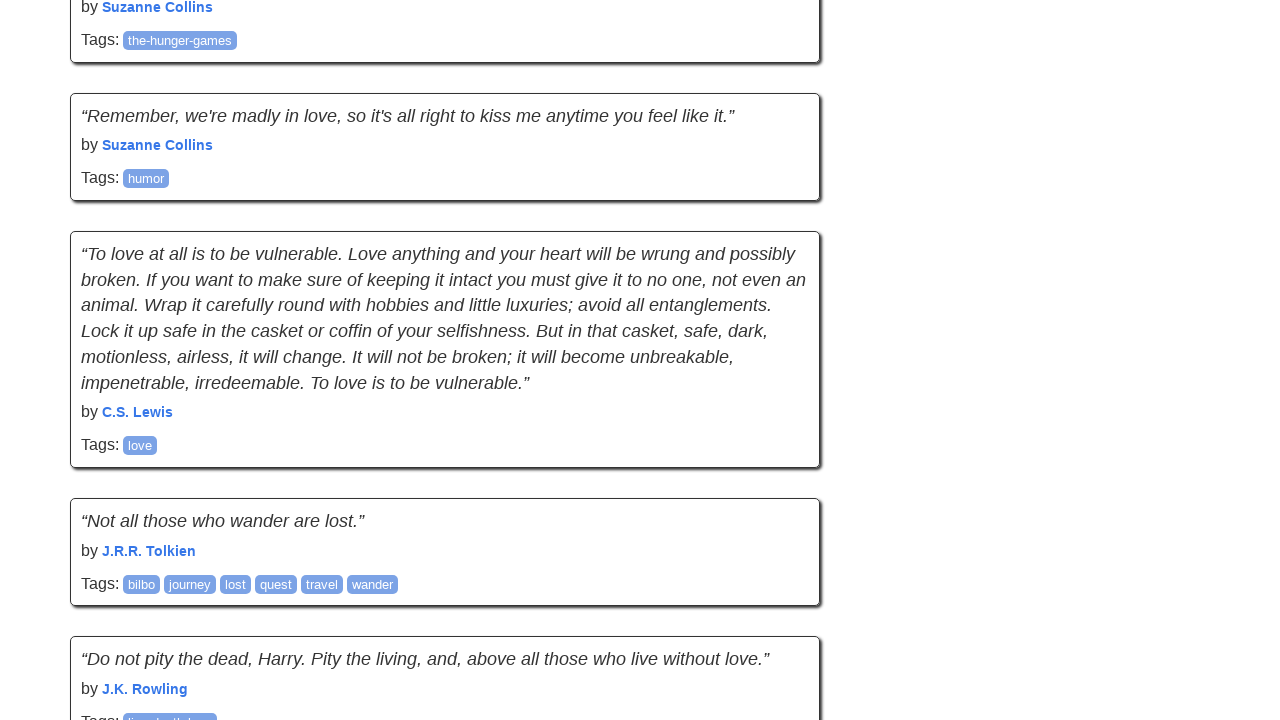

No new content loaded (attempt 1/5), quote count remains 70
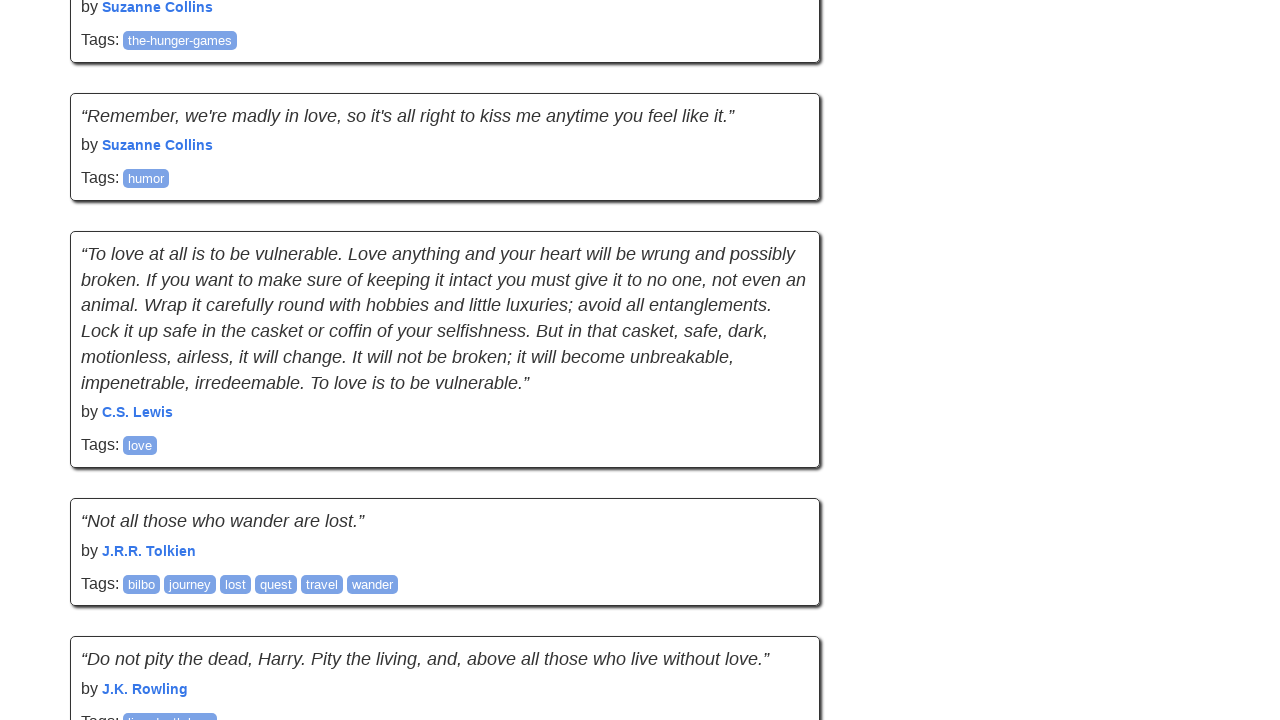

Scrolled down the page
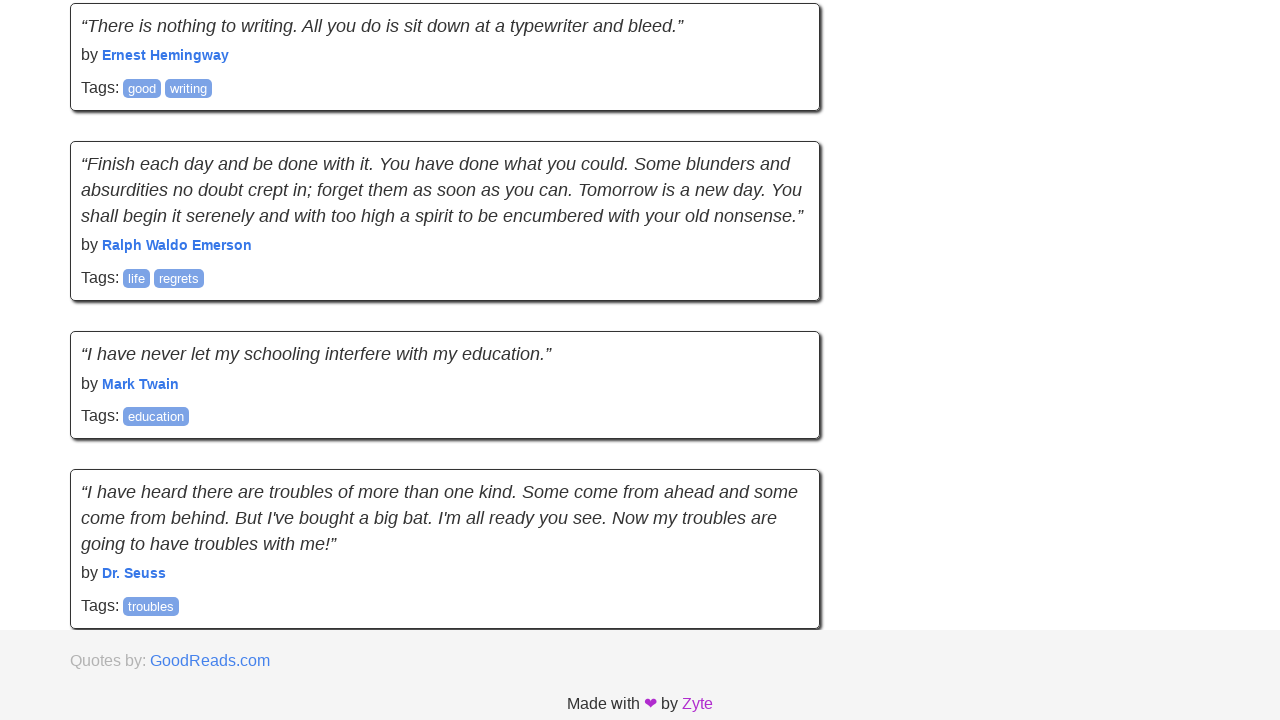

Waited for page to settle after scroll
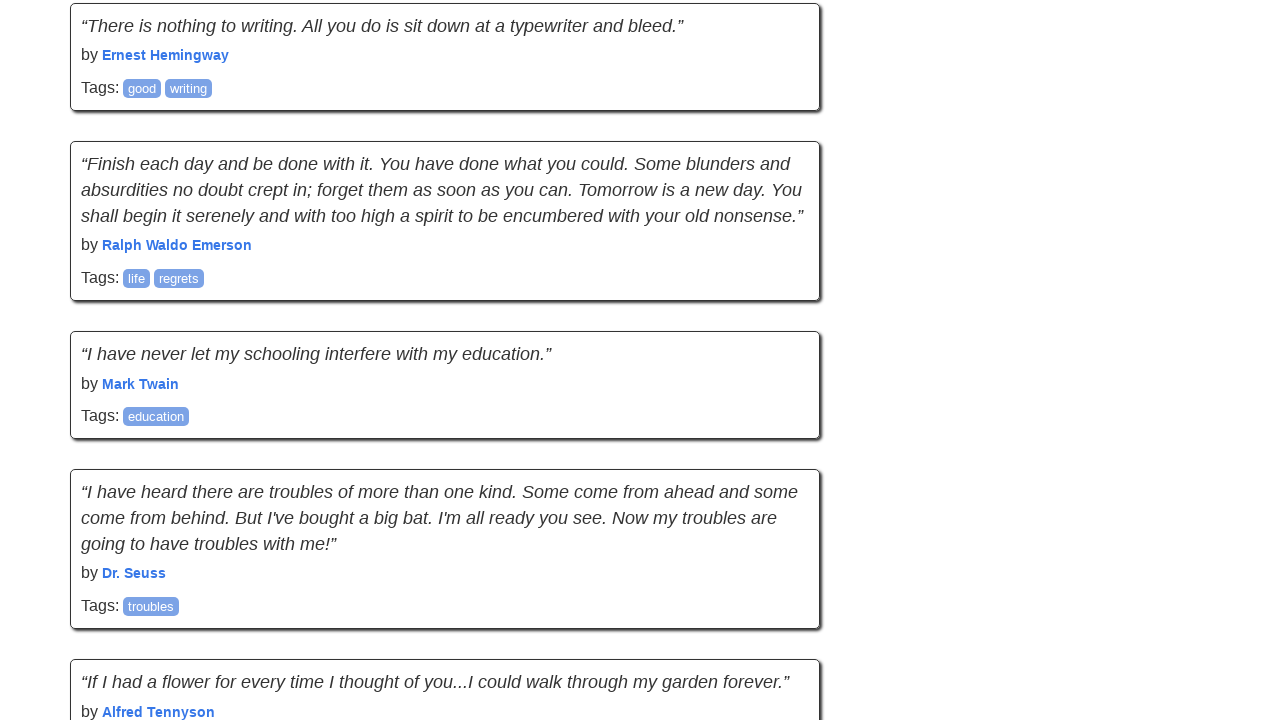

New content loaded, quote count updated to 80
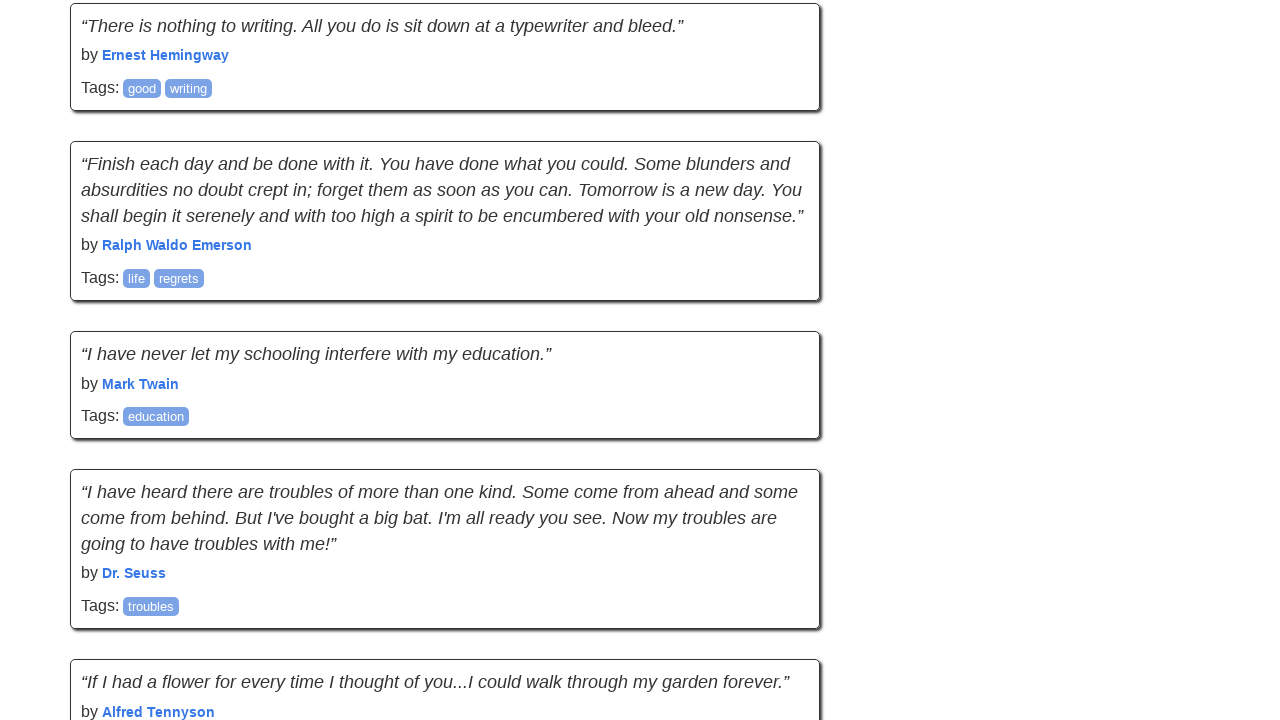

Scrolled down the page
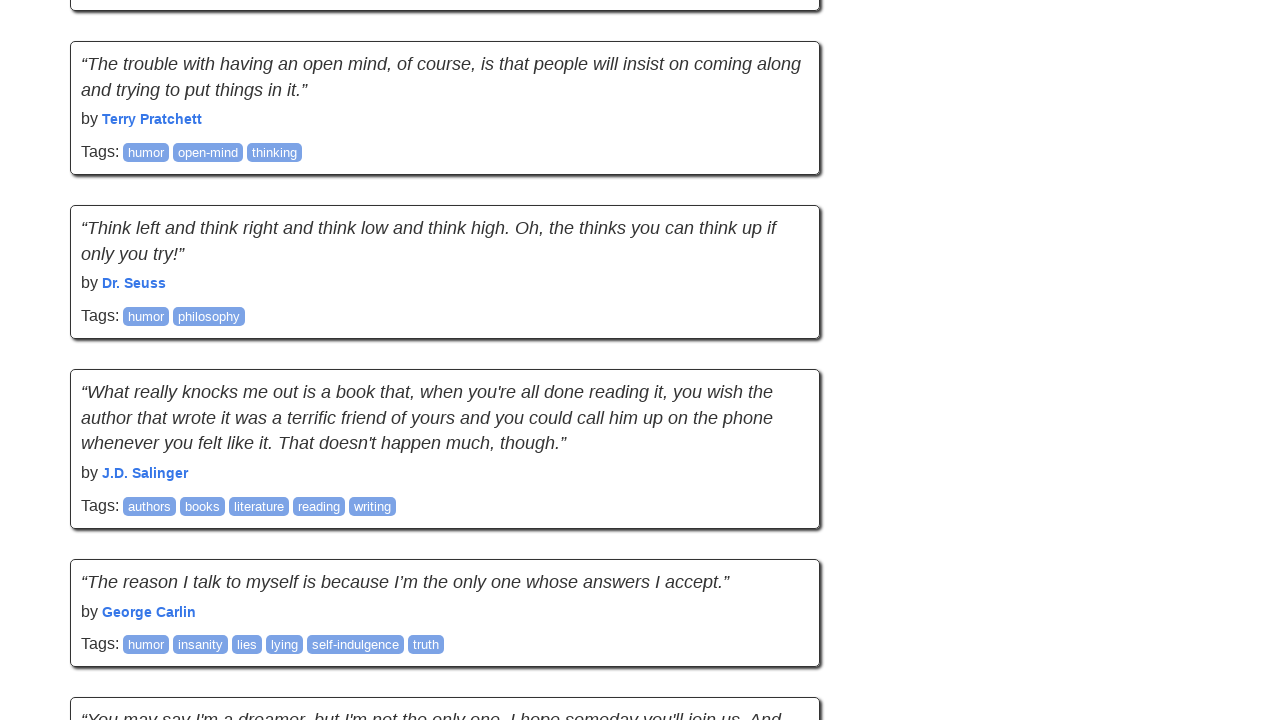

Waited for page to settle after scroll
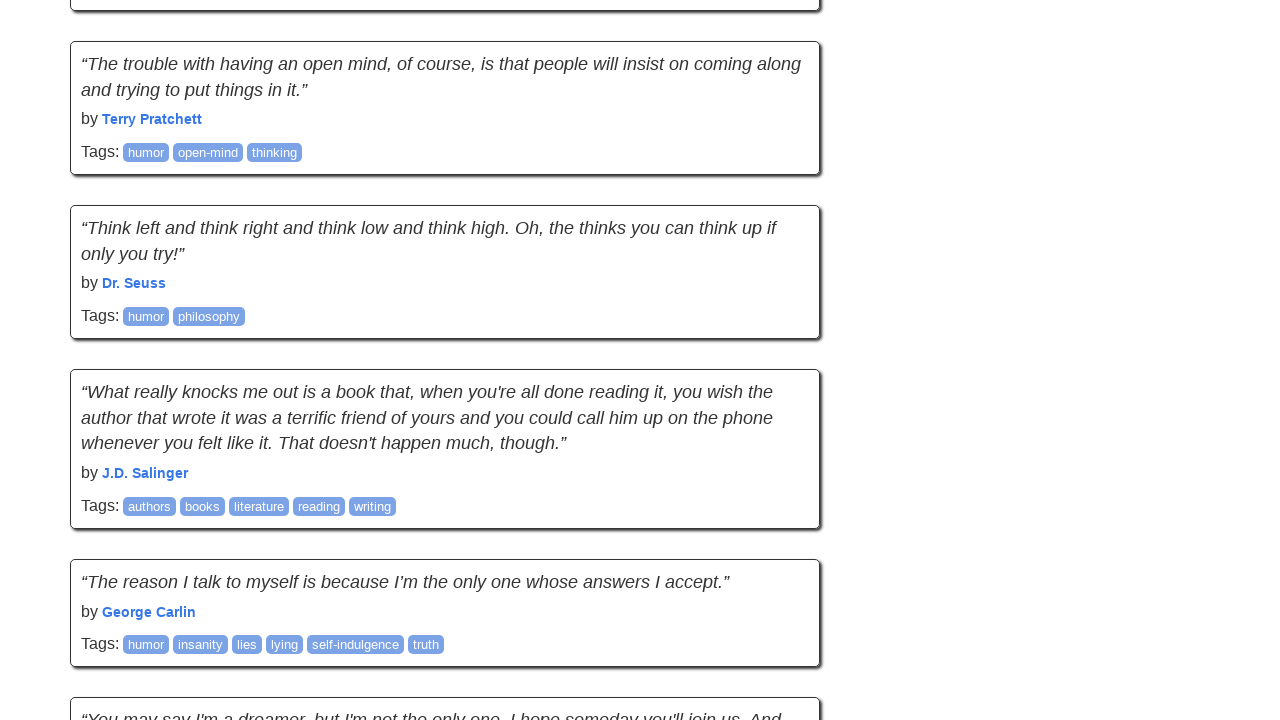

No new content loaded (attempt 1/5), quote count remains 80
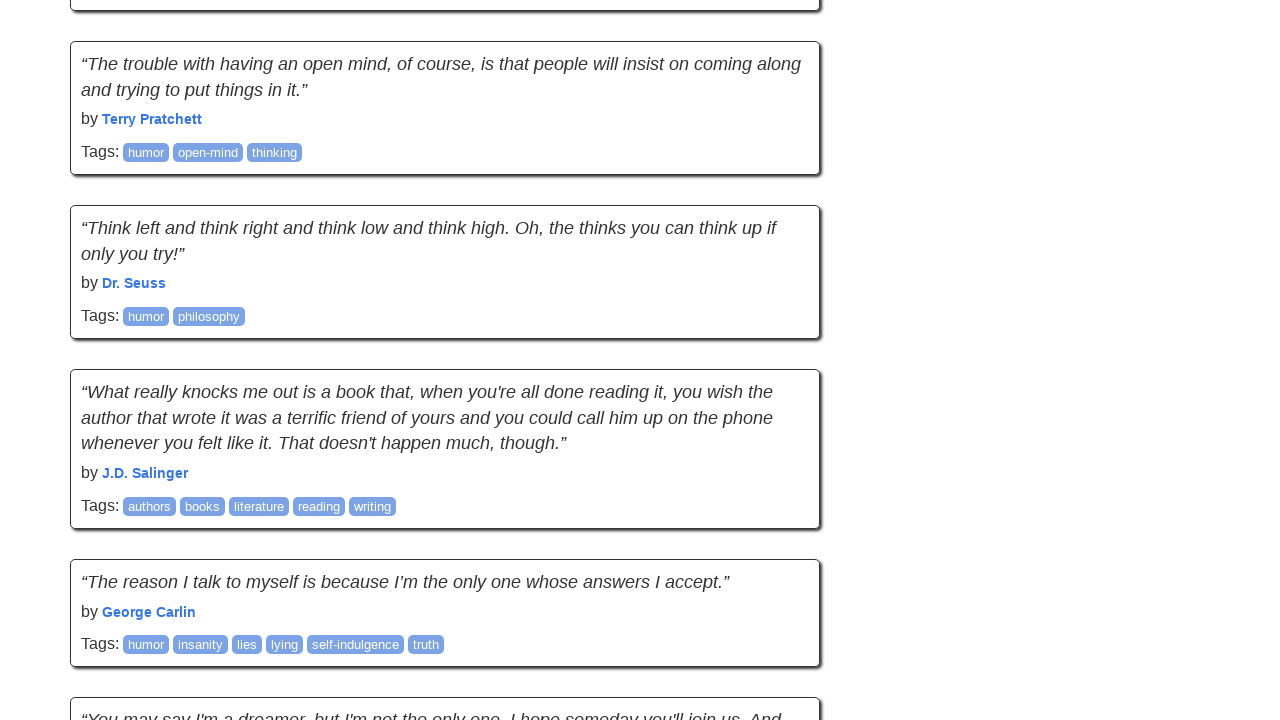

Scrolled down the page
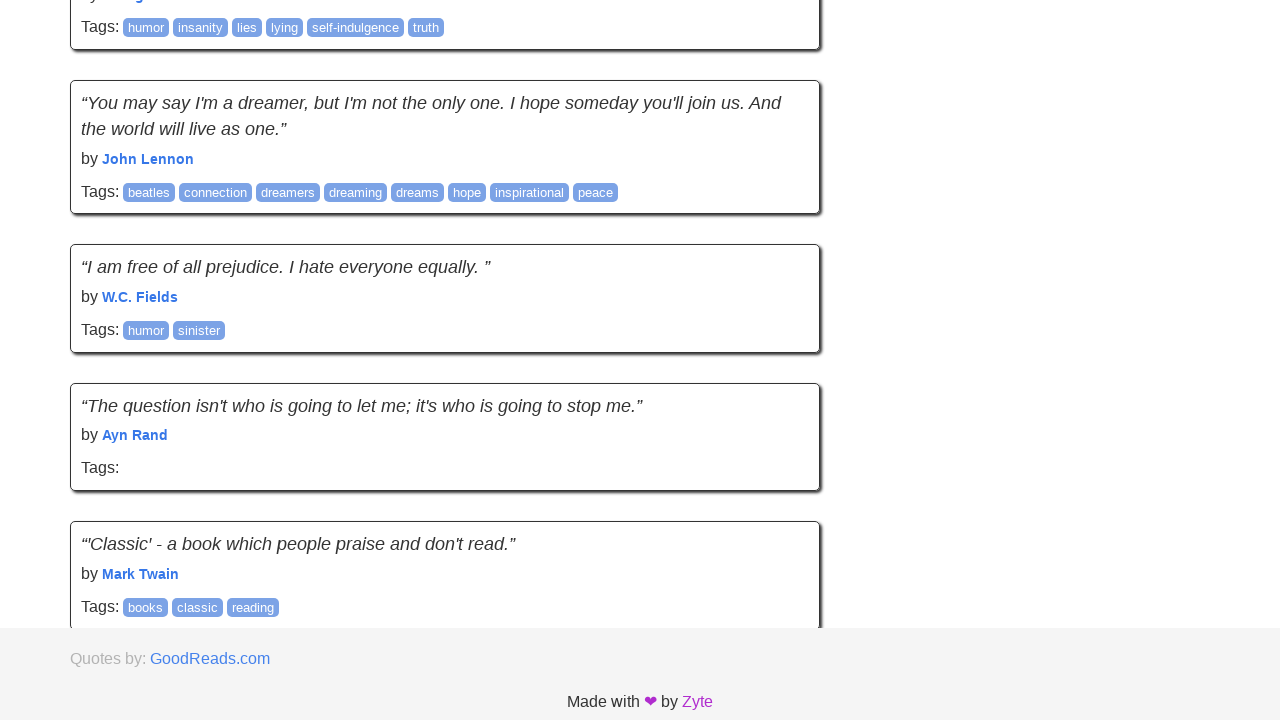

Waited for page to settle after scroll
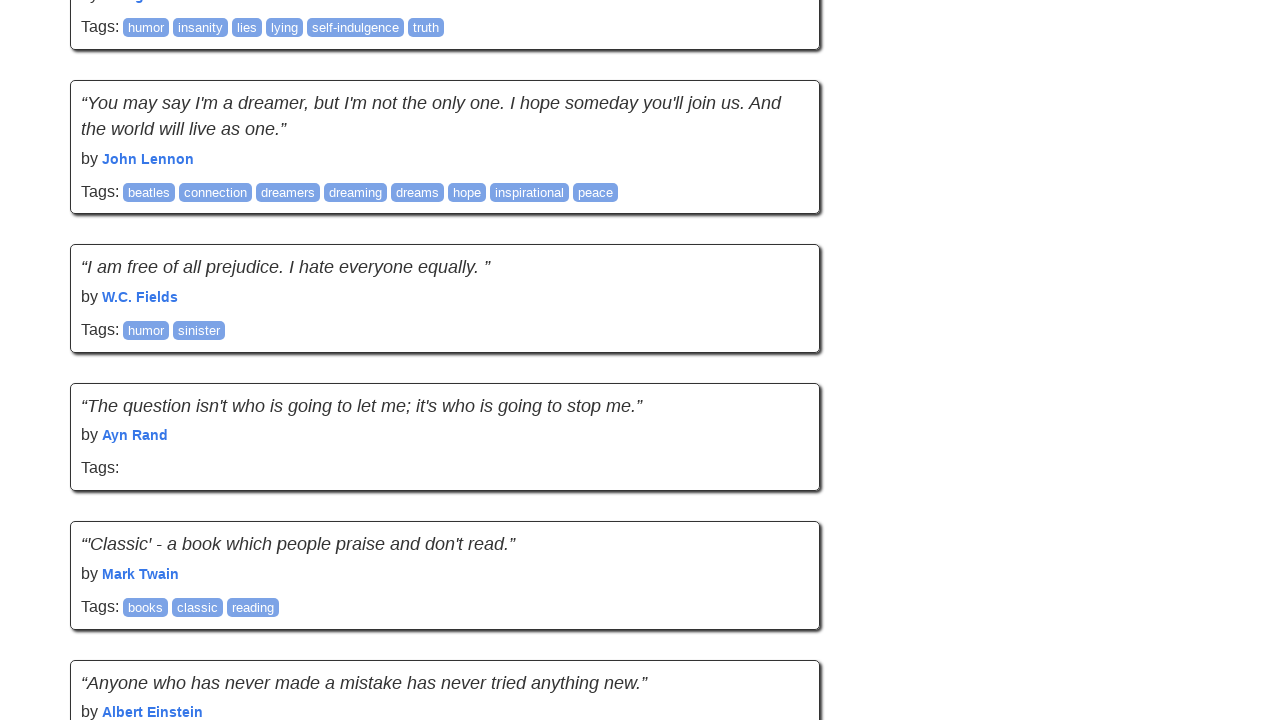

New content loaded, quote count updated to 90
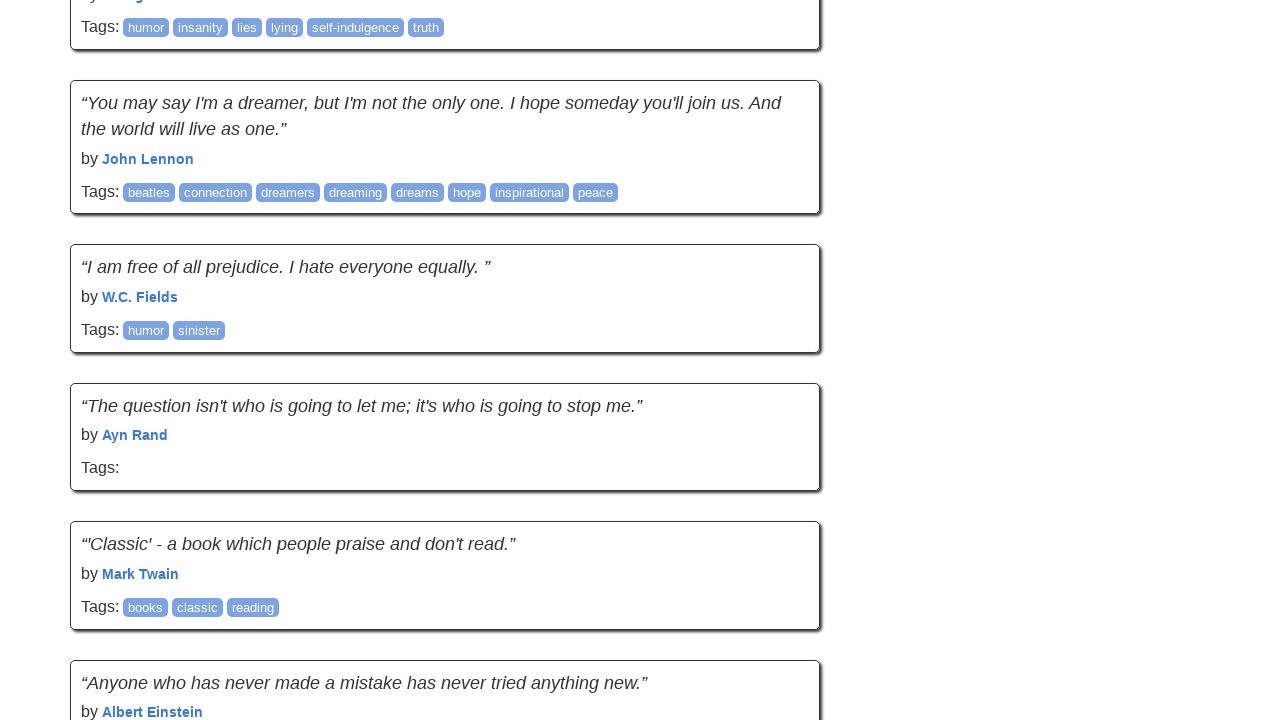

Scrolled down the page
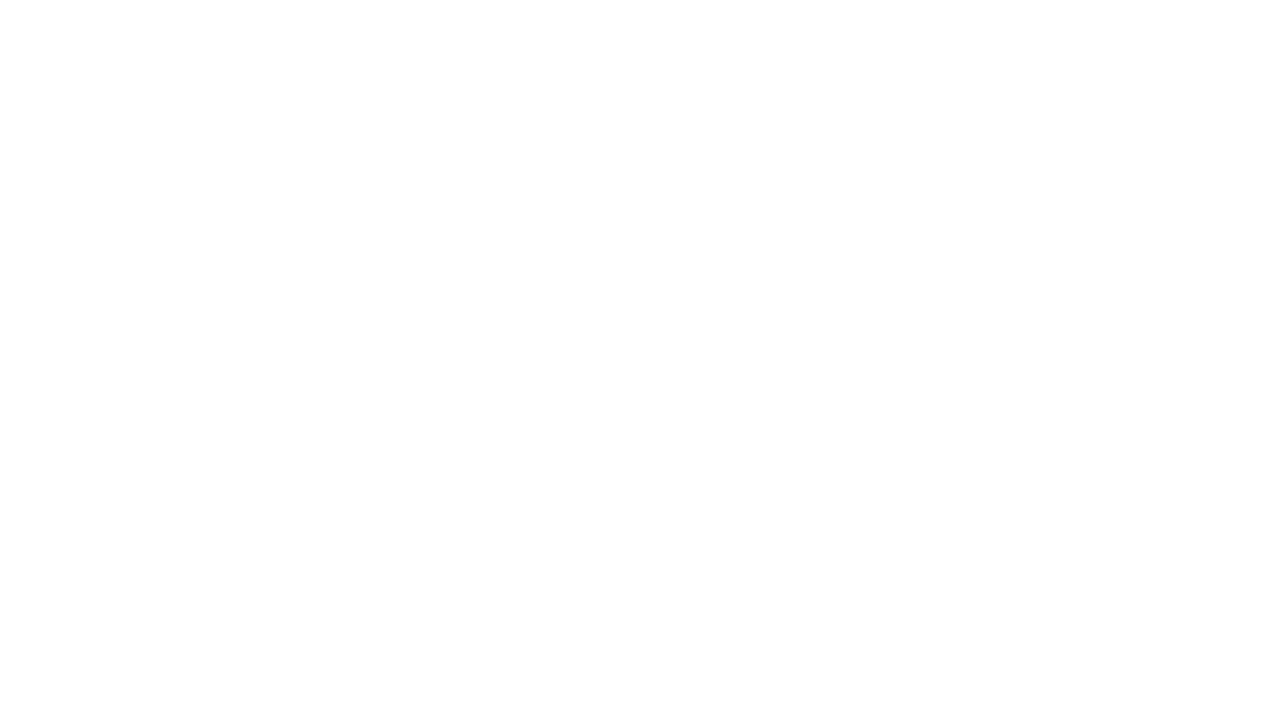

Waited for page to settle after scroll
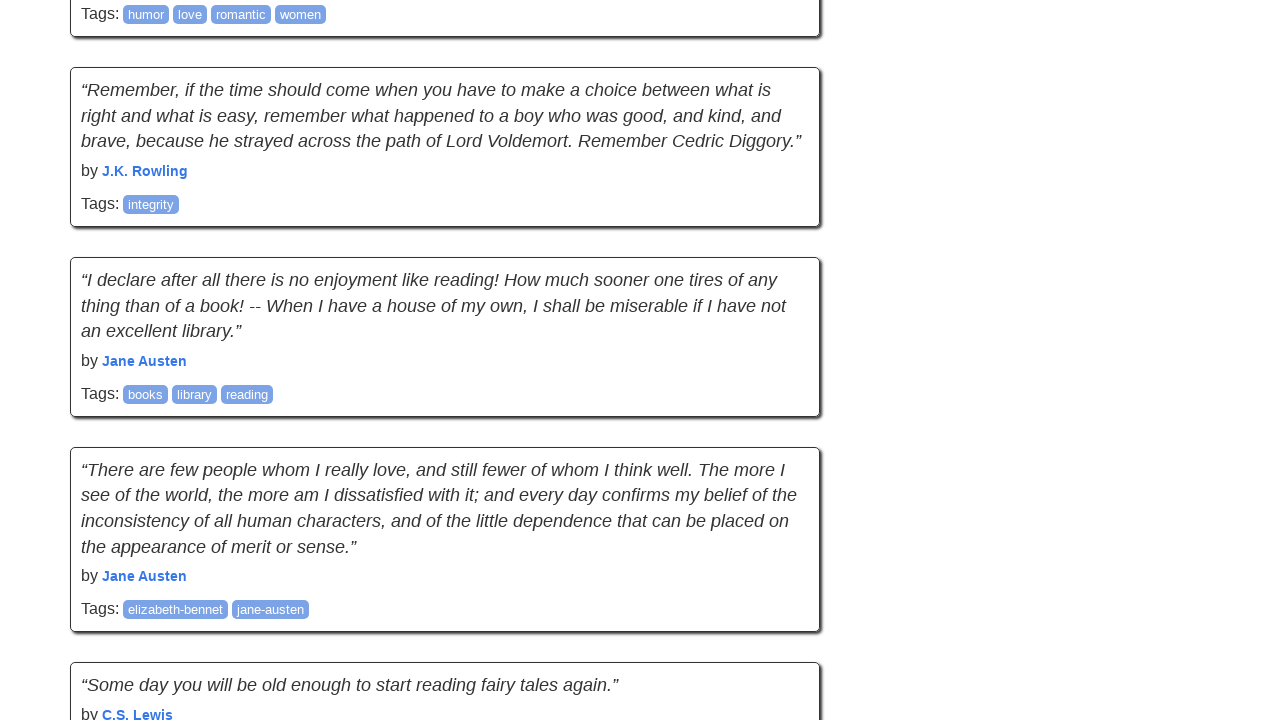

No new content loaded (attempt 1/5), quote count remains 90
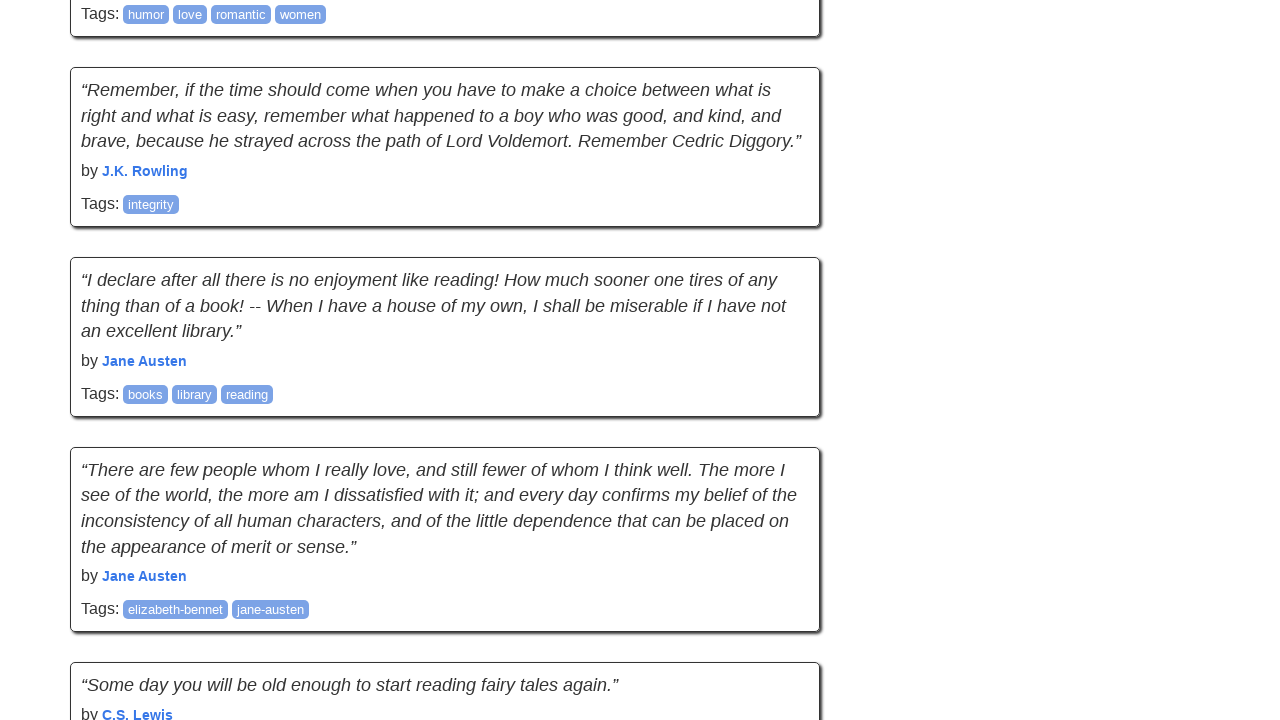

Scrolled down the page
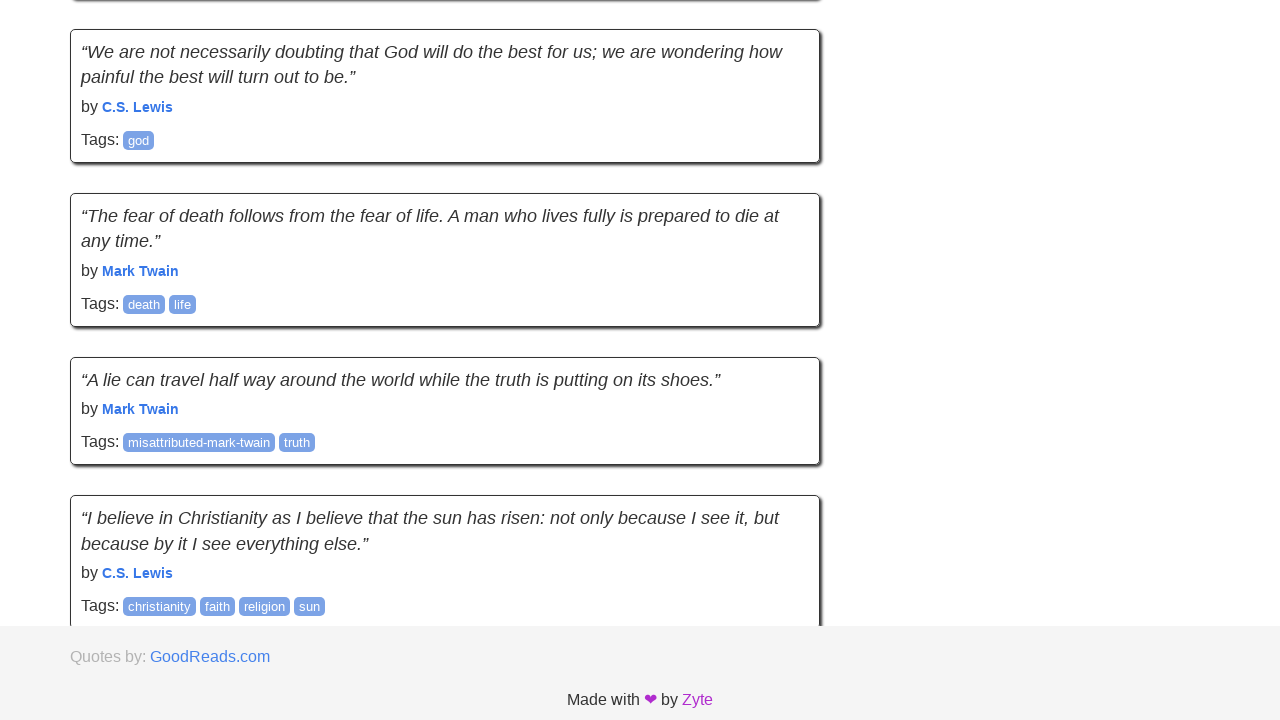

Waited for page to settle after scroll
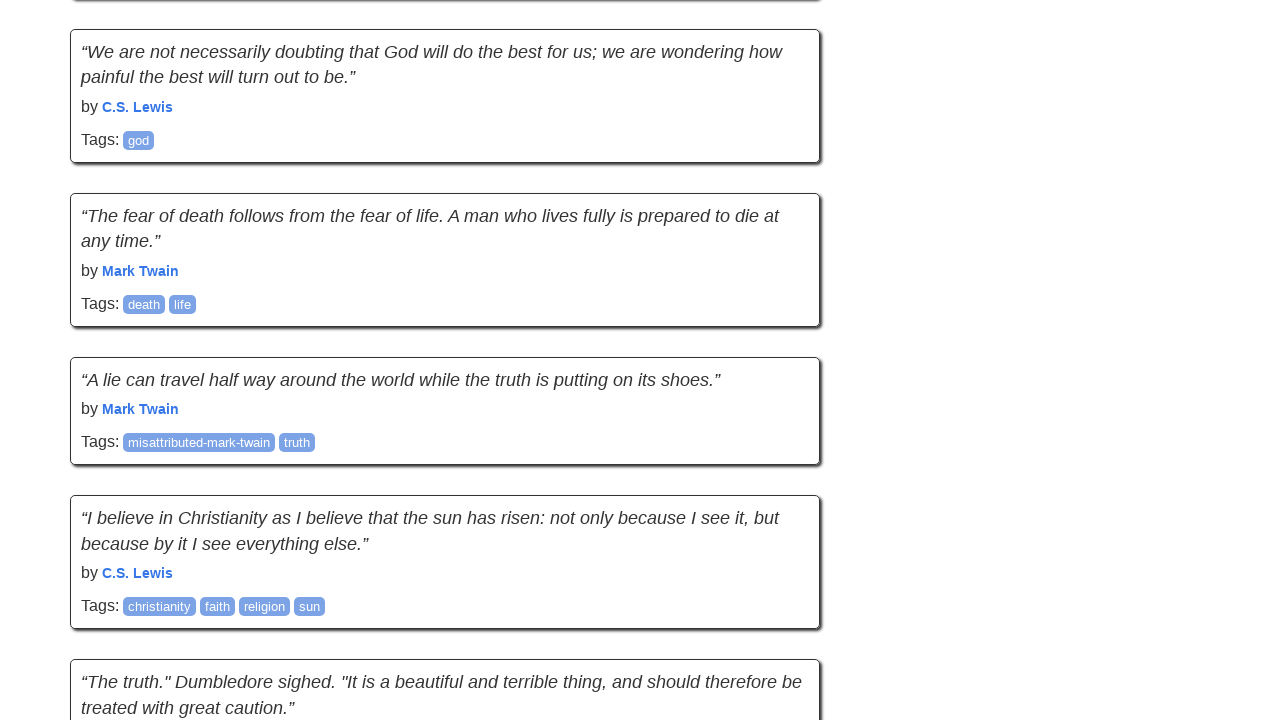

New content loaded, quote count updated to 100
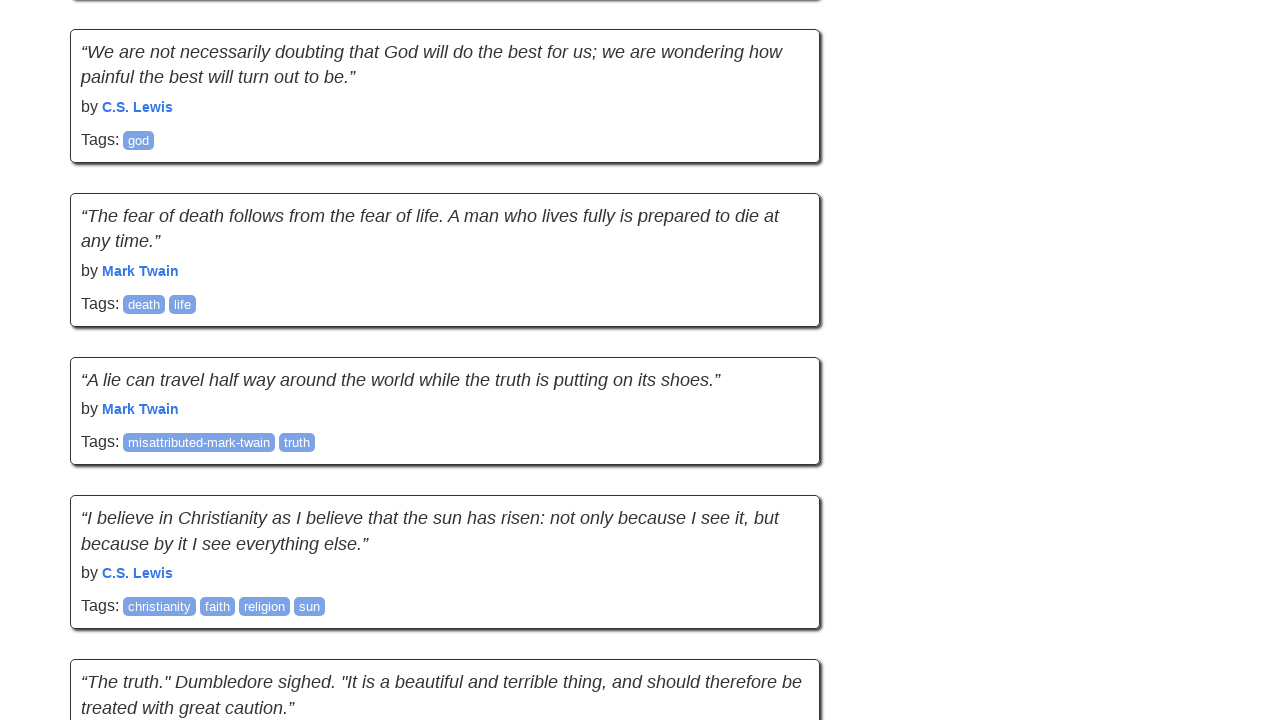

Scrolled down the page
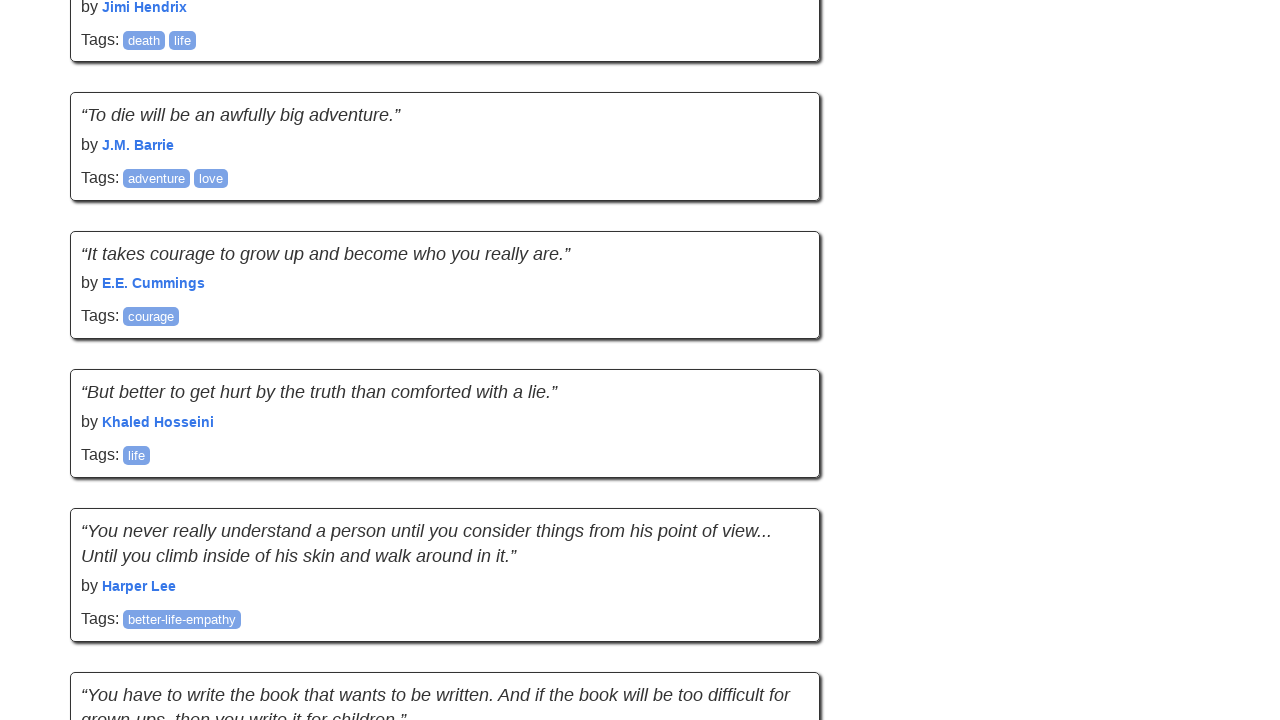

Waited for page to settle after scroll
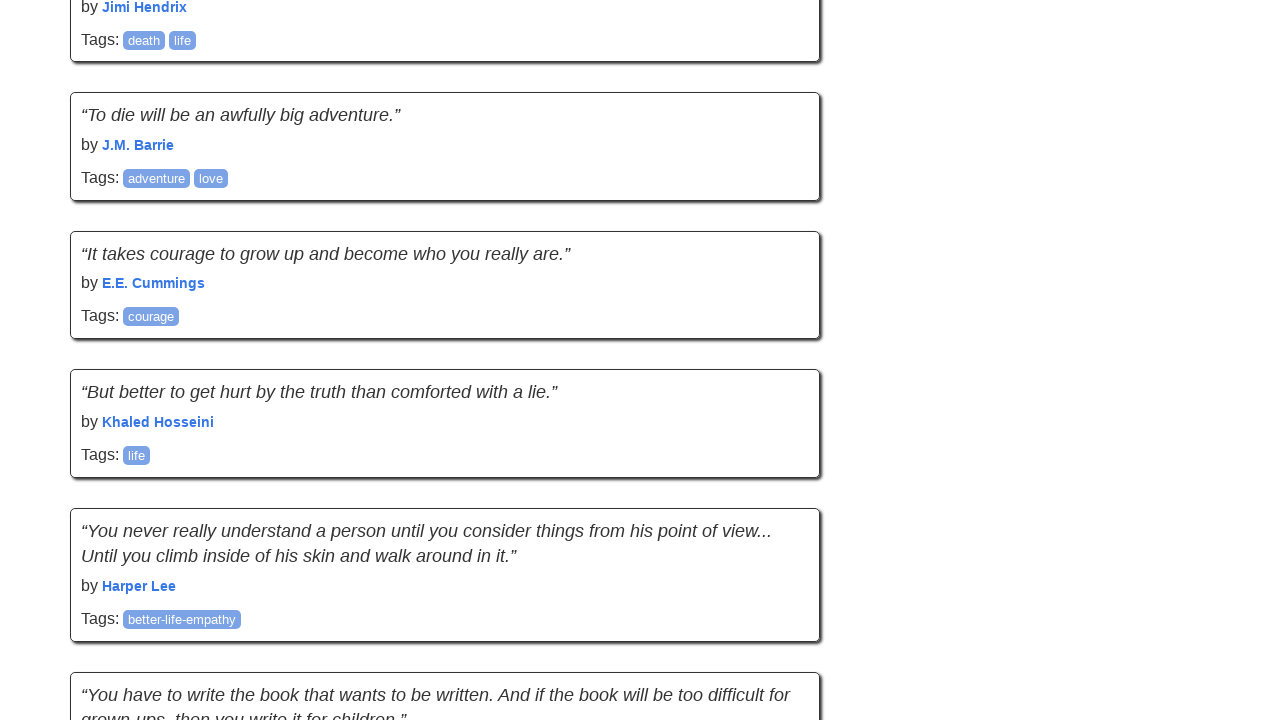

No new content loaded (attempt 1/5), quote count remains 100
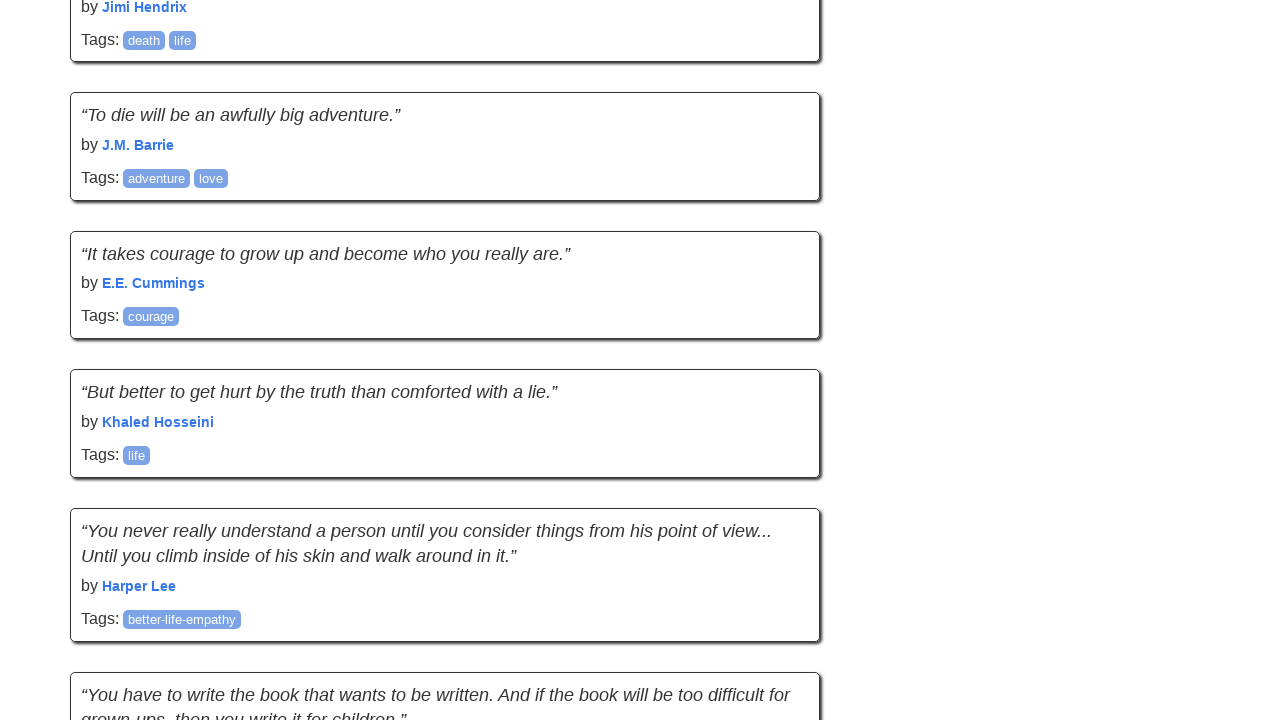

Verified quotes are visible on the page
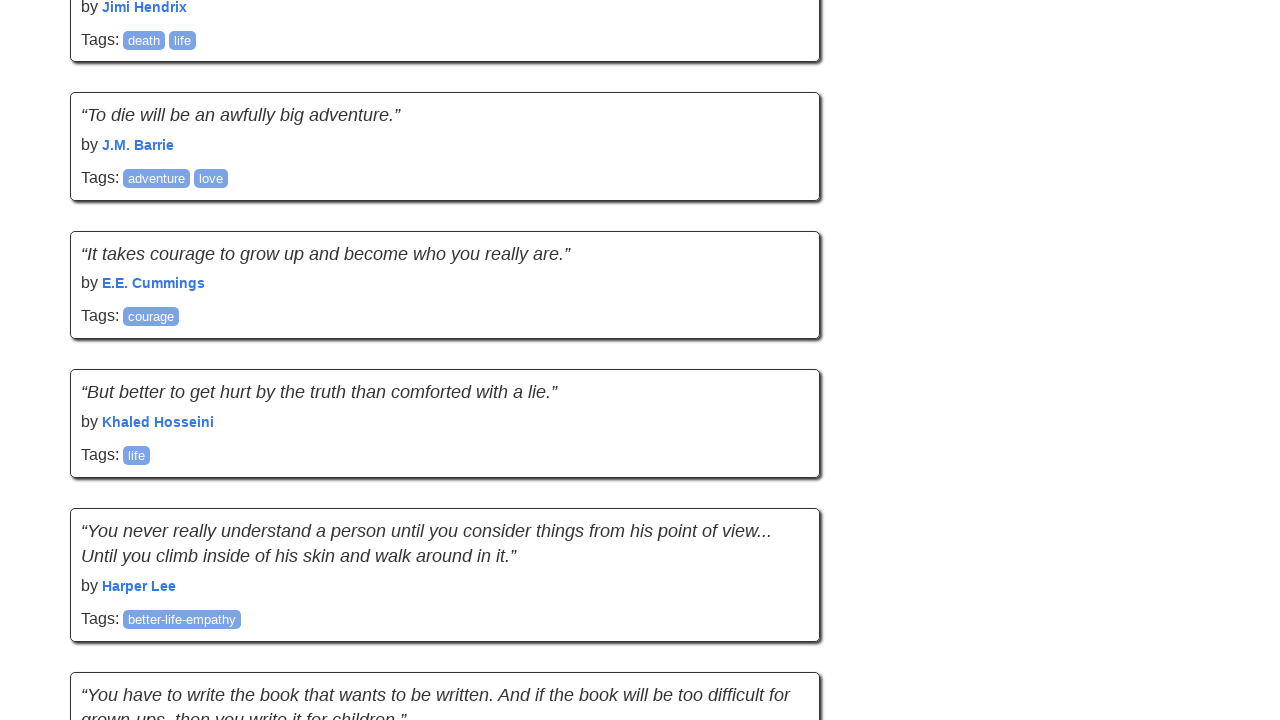

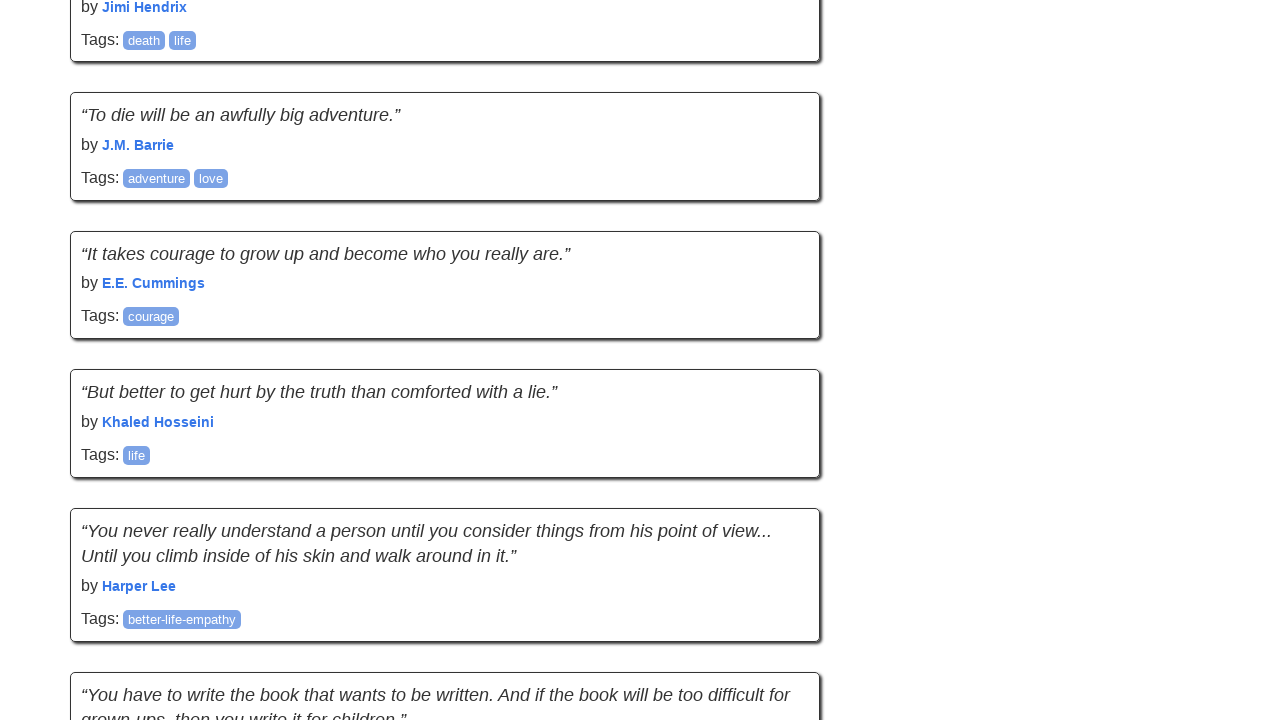